Navigates through a quotes website that uses JavaScript-based pagination, clicking through multiple pages of quotes until reaching the last page

Starting URL: http://quotes.toscrape.com/js-onclick

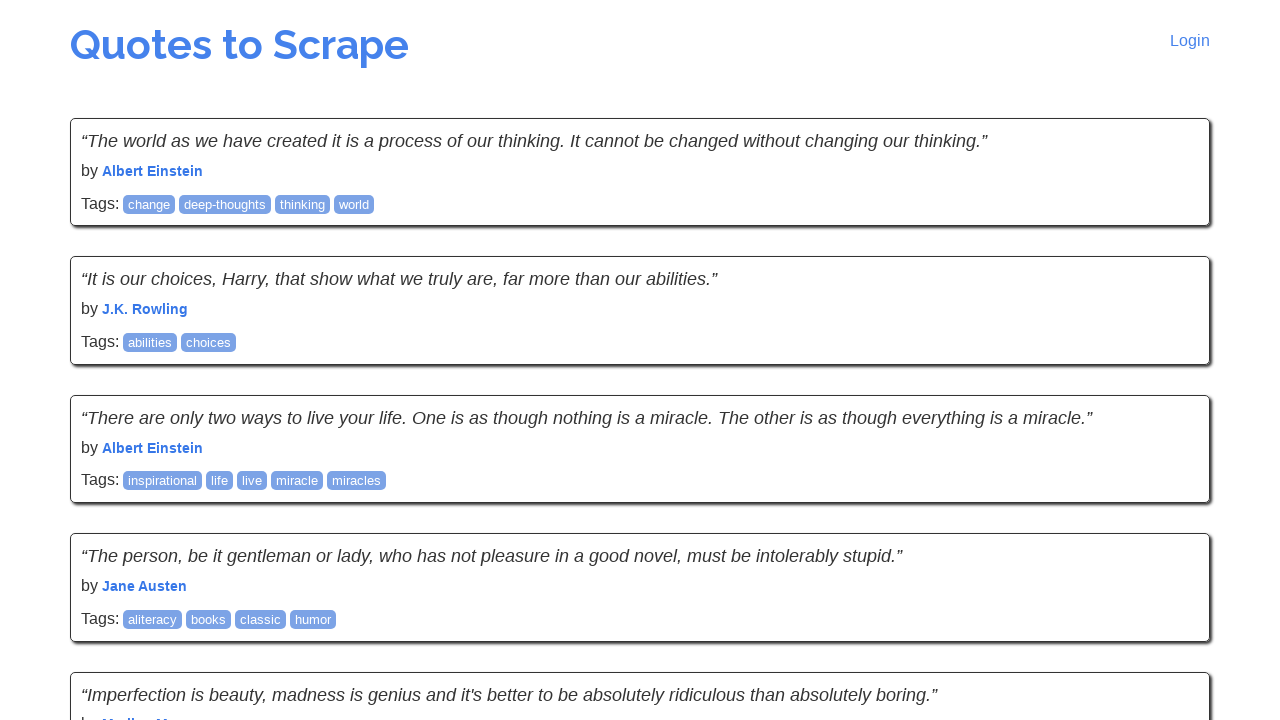

Waited for quotes to load on initial page
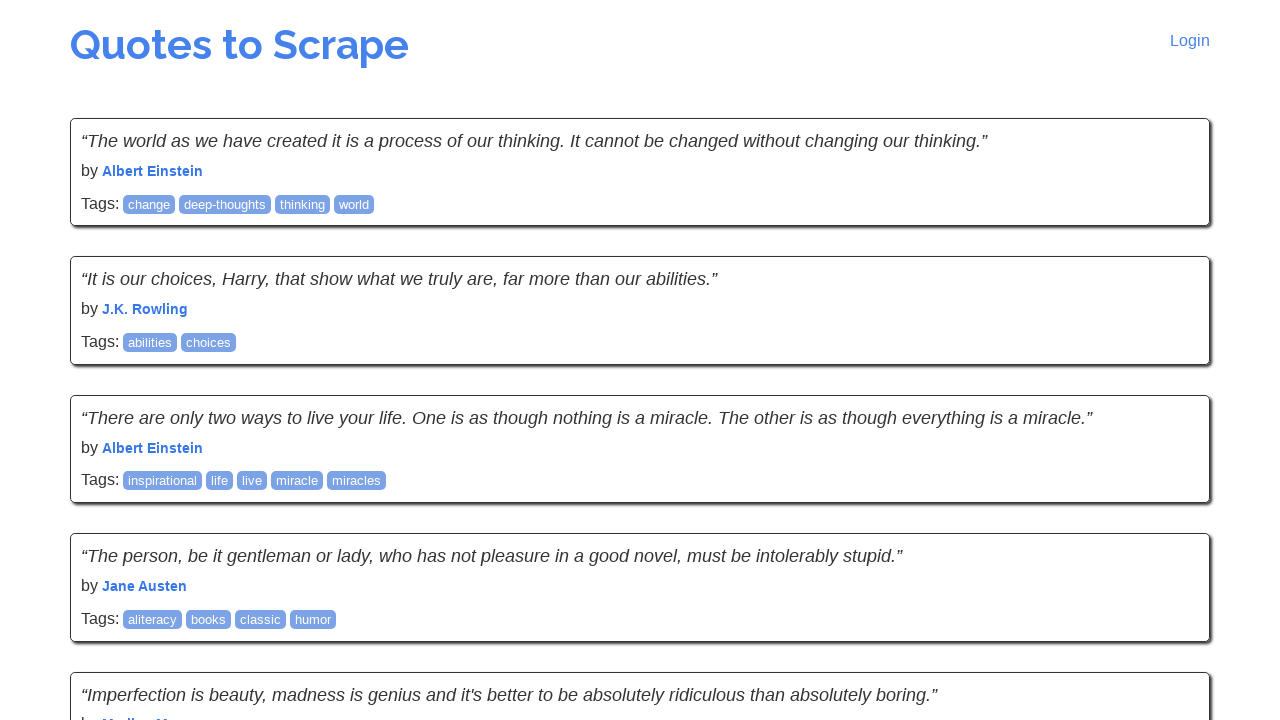

Waited for quotes to be visible on current page
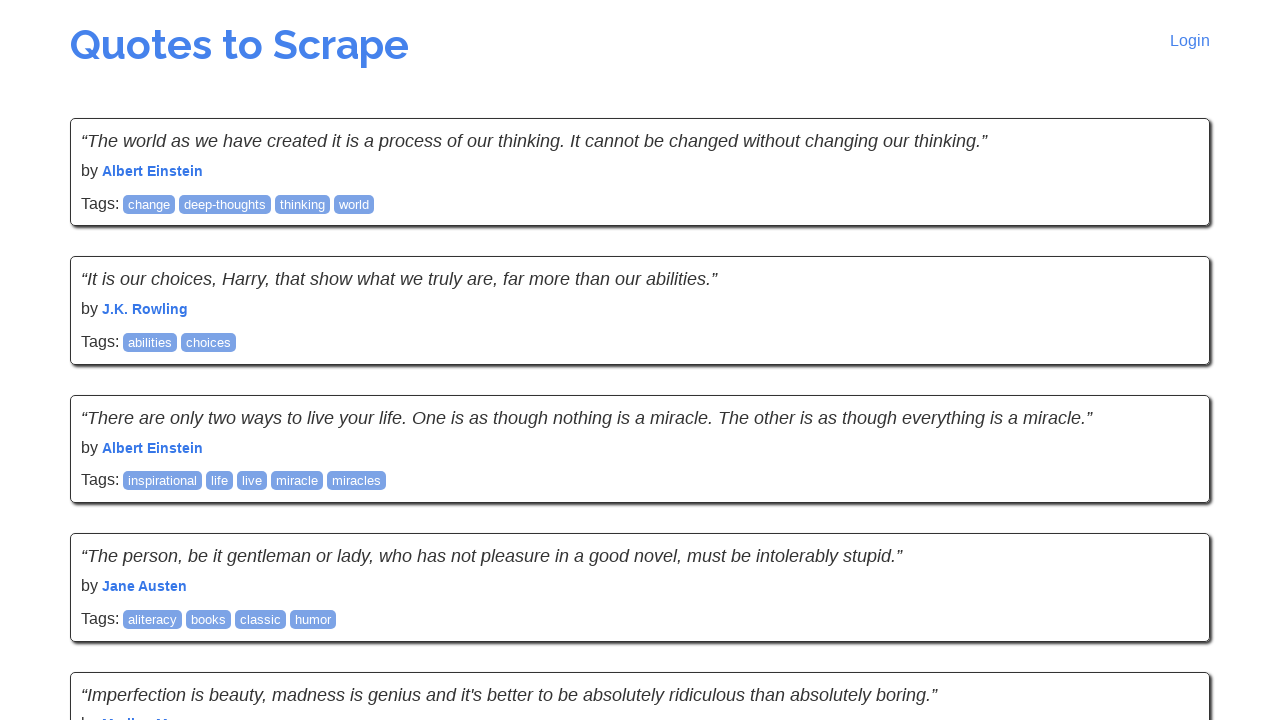

Located next button element
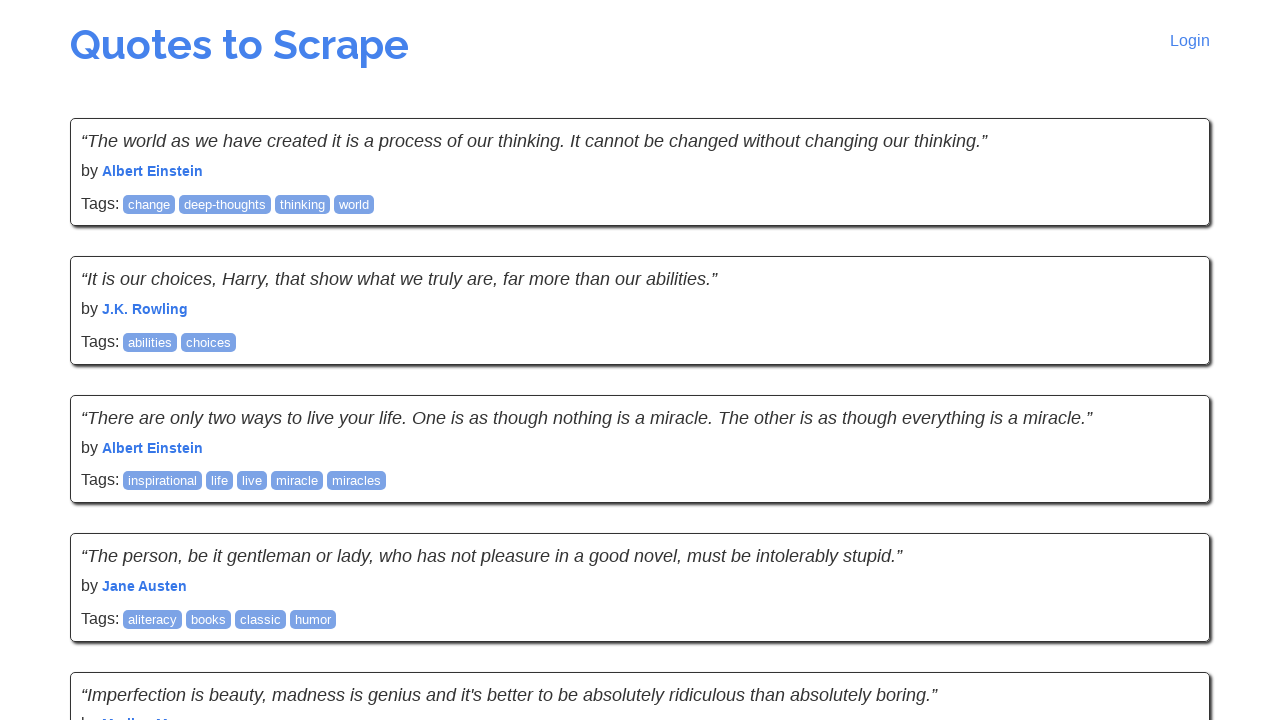

Clicked next button to navigate to page 2 at (1168, 541) on li.next > a
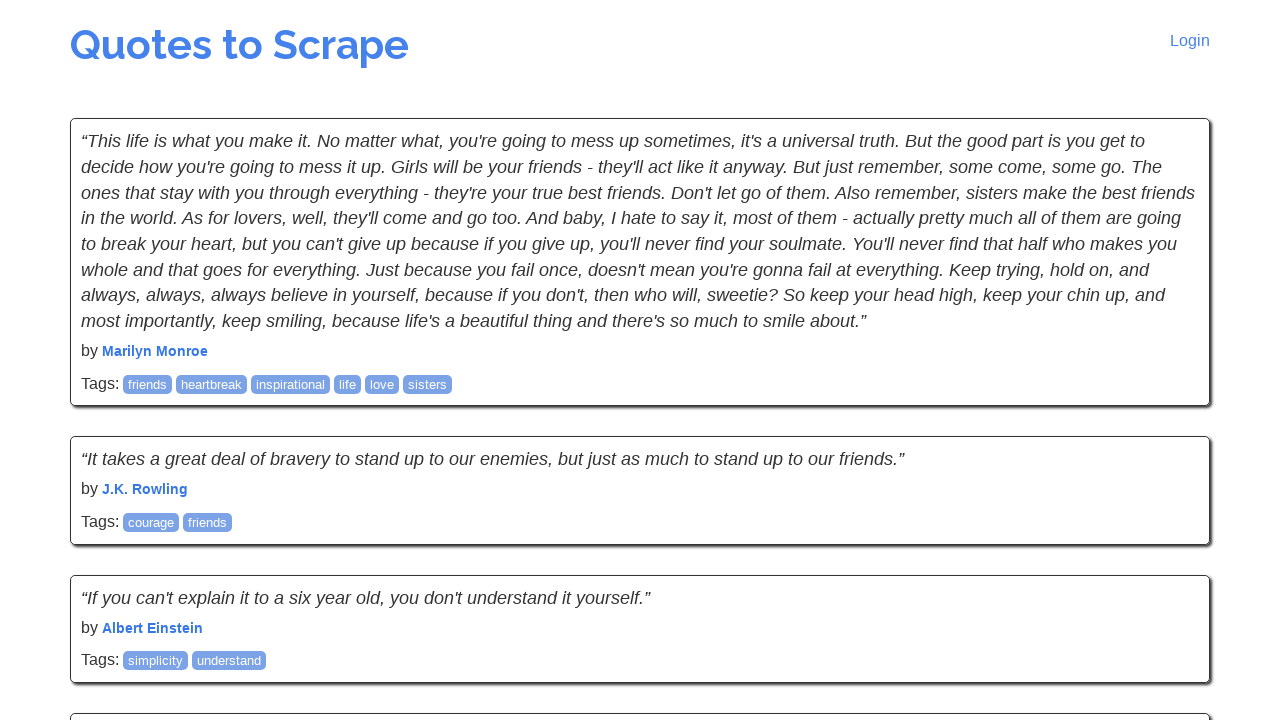

Waited for page content to update after navigation
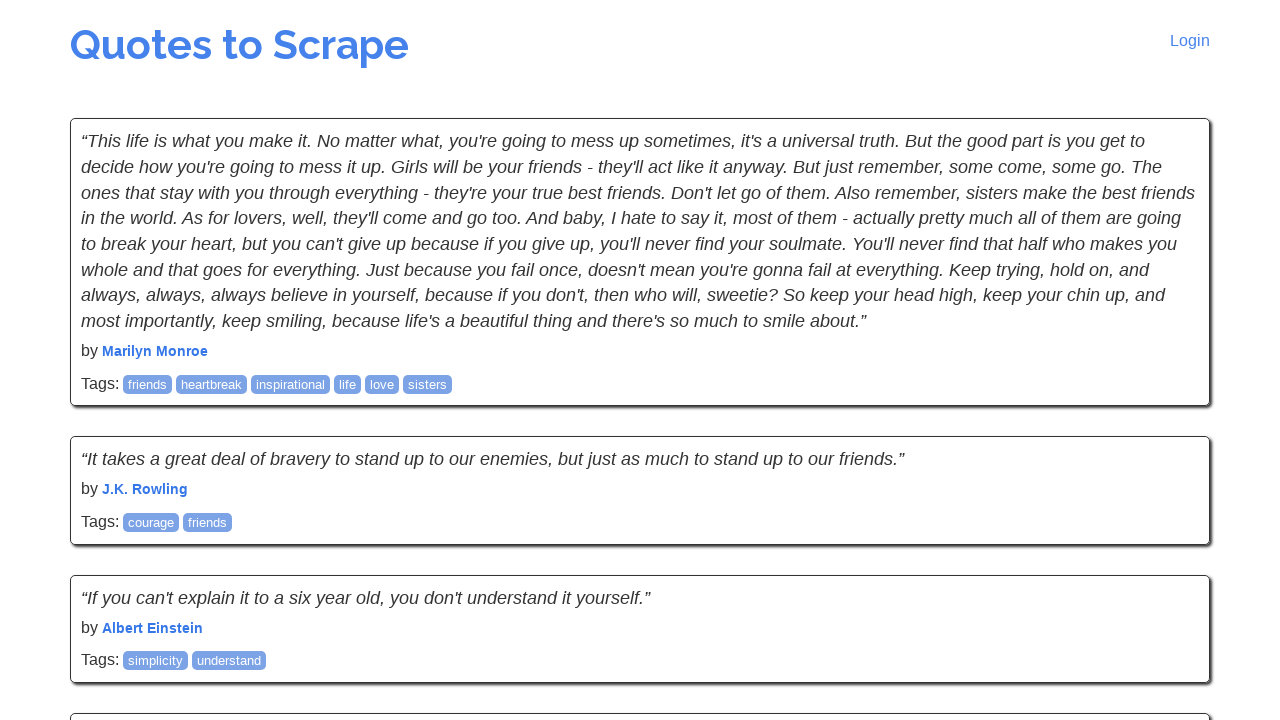

Waited for quotes to be visible on current page
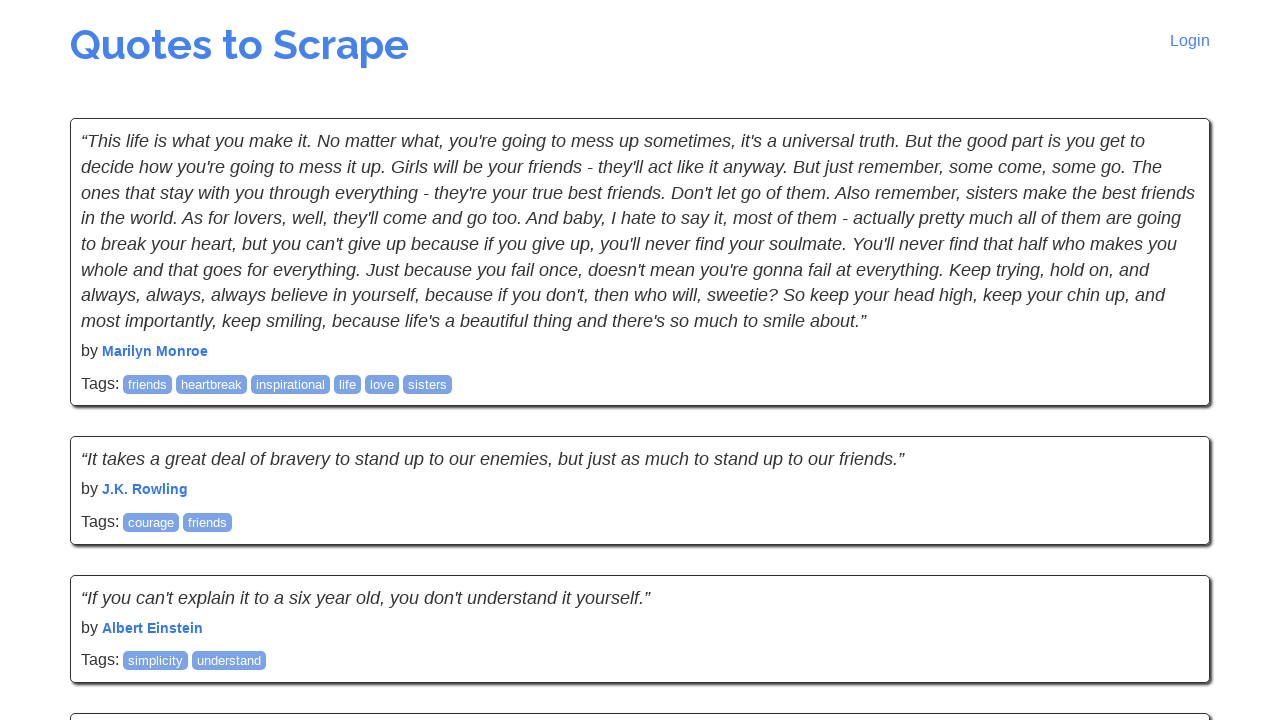

Located next button element
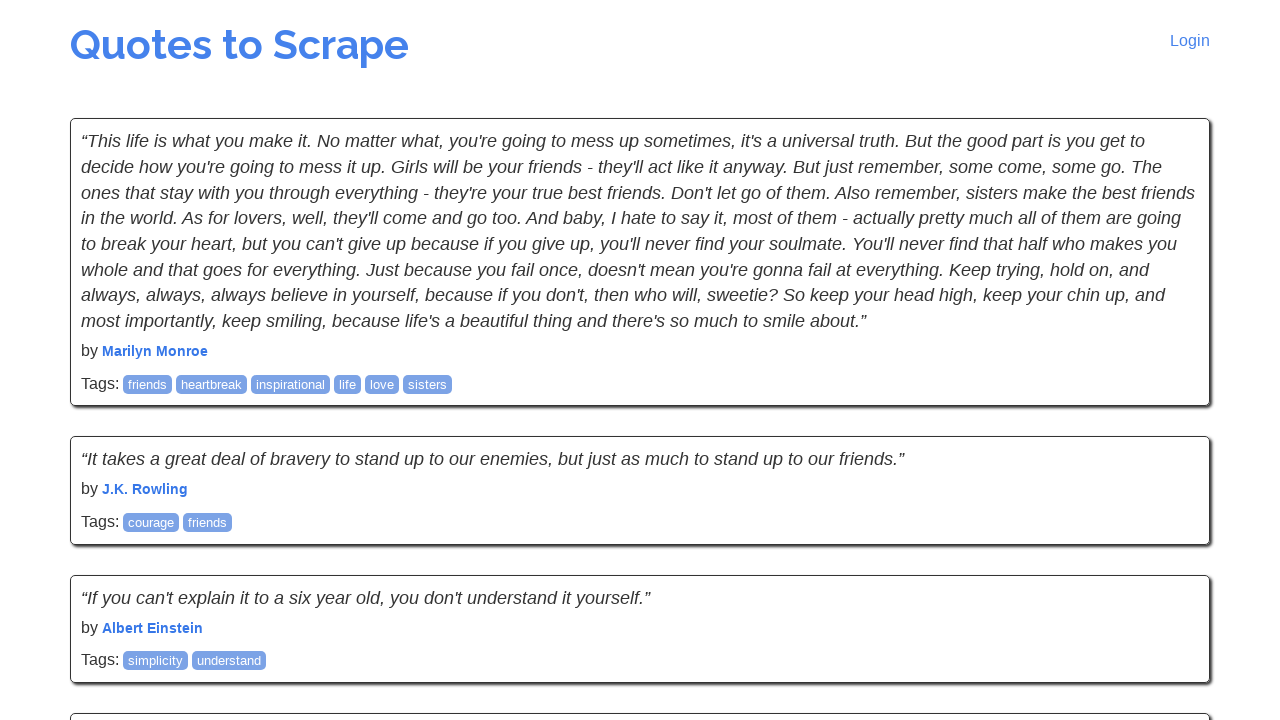

Clicked next button to navigate to page 3 at (1168, 542) on li.next > a
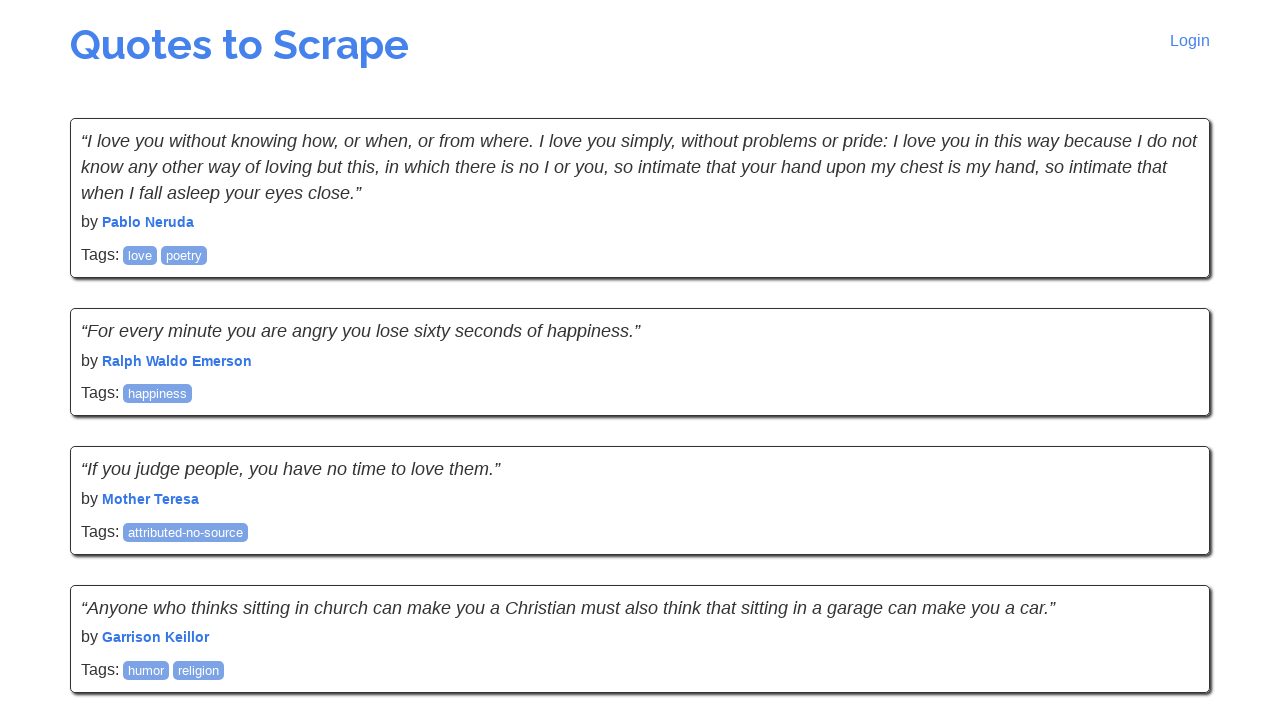

Waited for page content to update after navigation
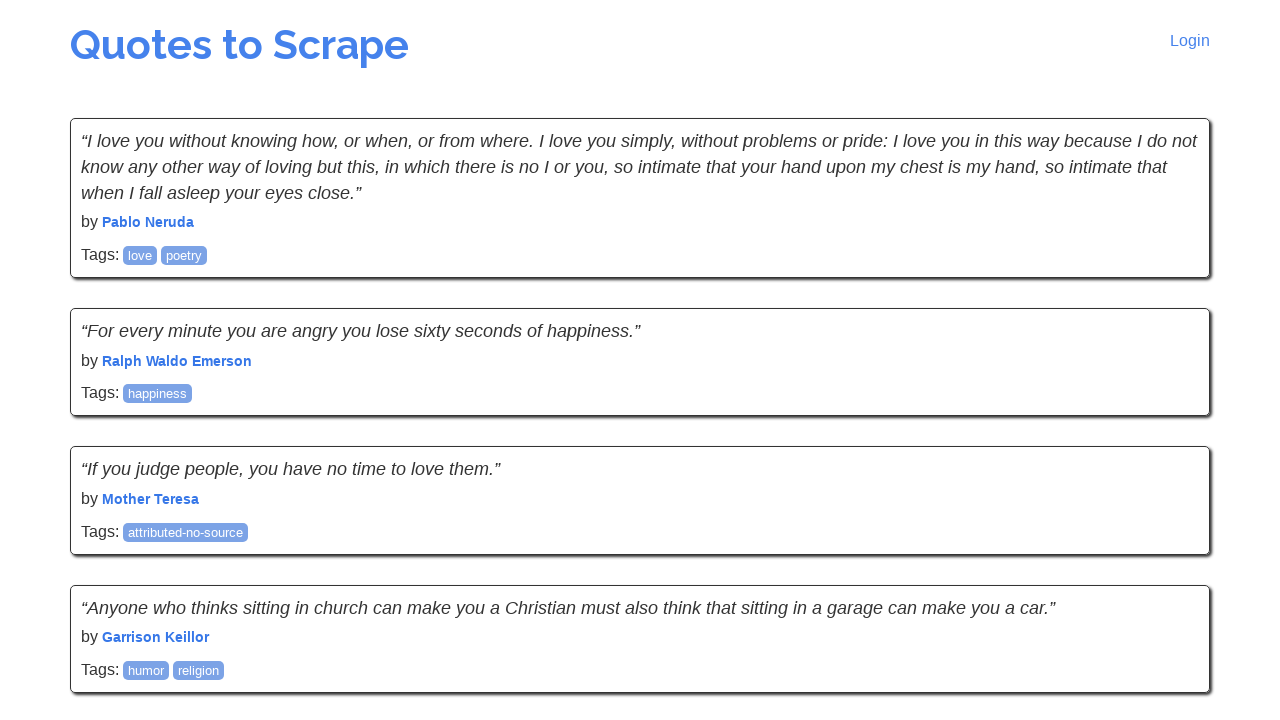

Waited for quotes to be visible on current page
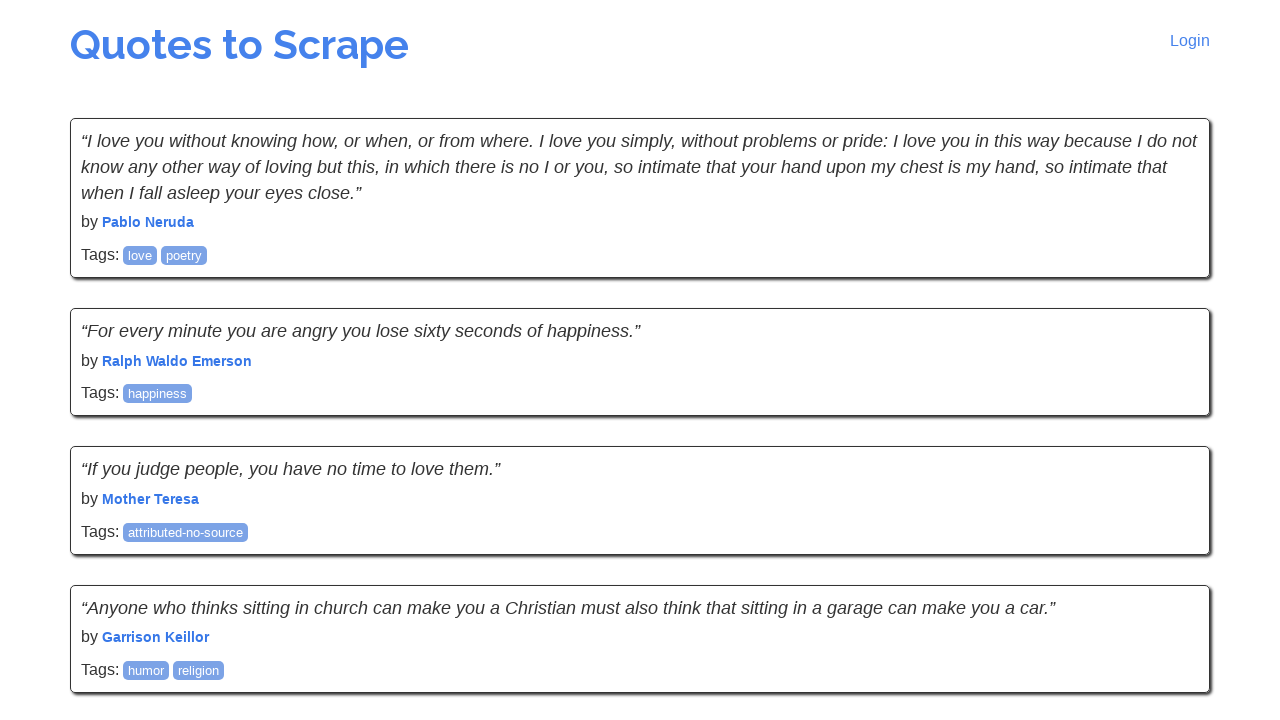

Located next button element
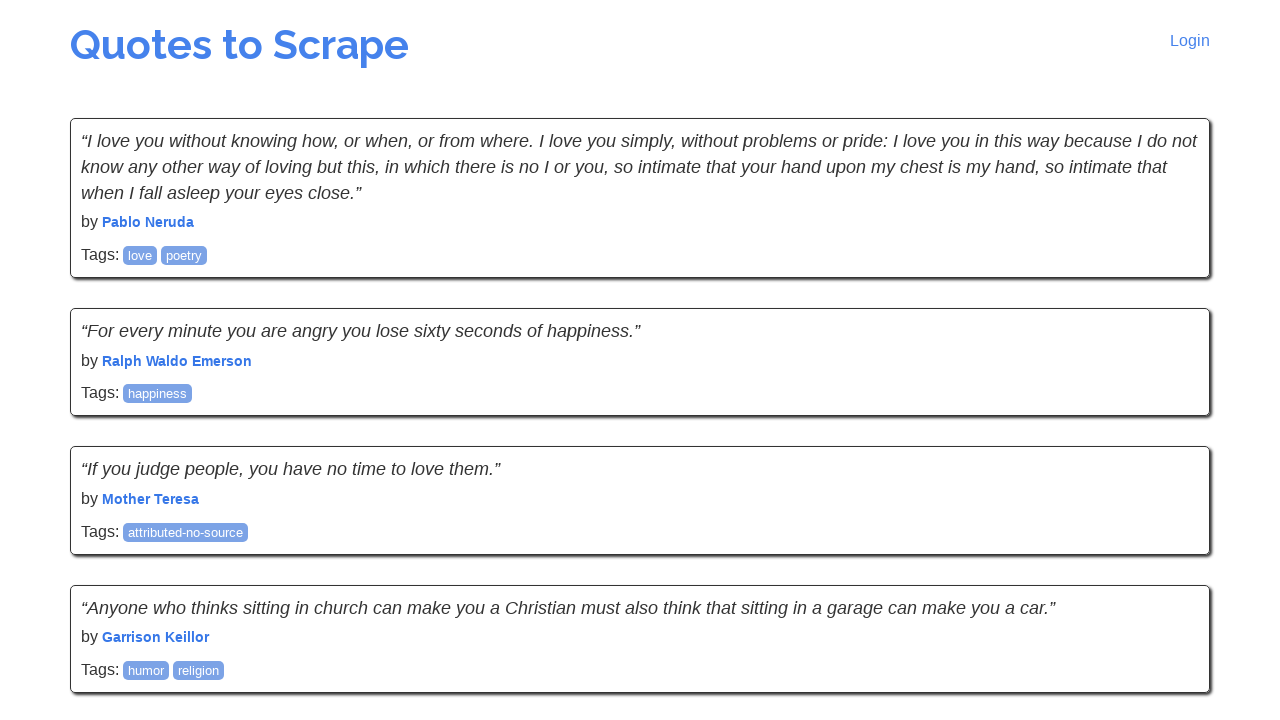

Clicked next button to navigate to page 4 at (1168, 542) on li.next > a
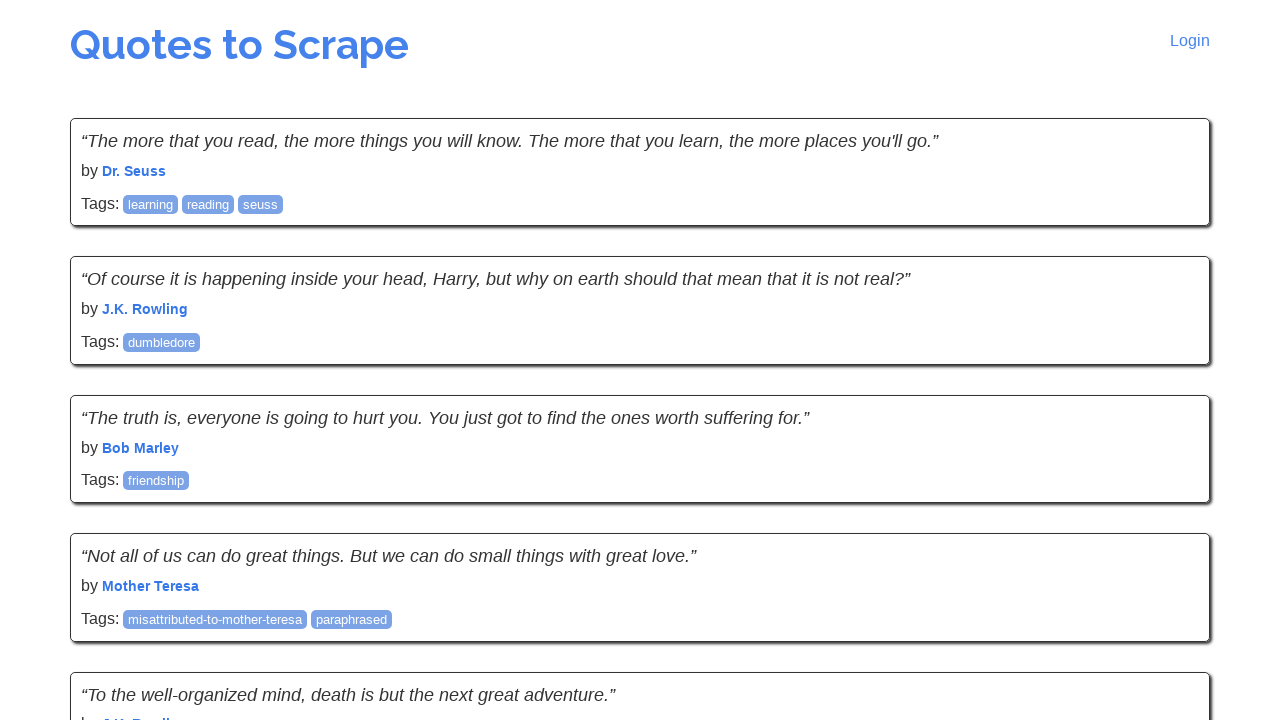

Waited for page content to update after navigation
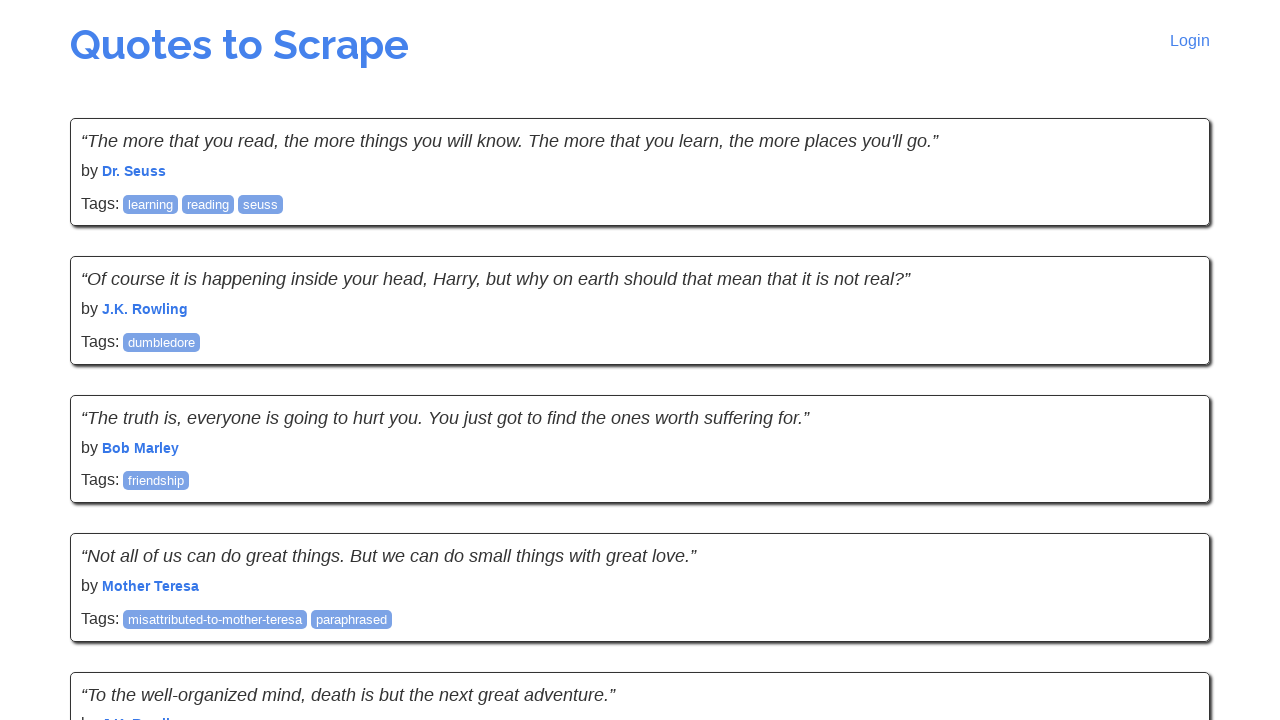

Waited for quotes to be visible on current page
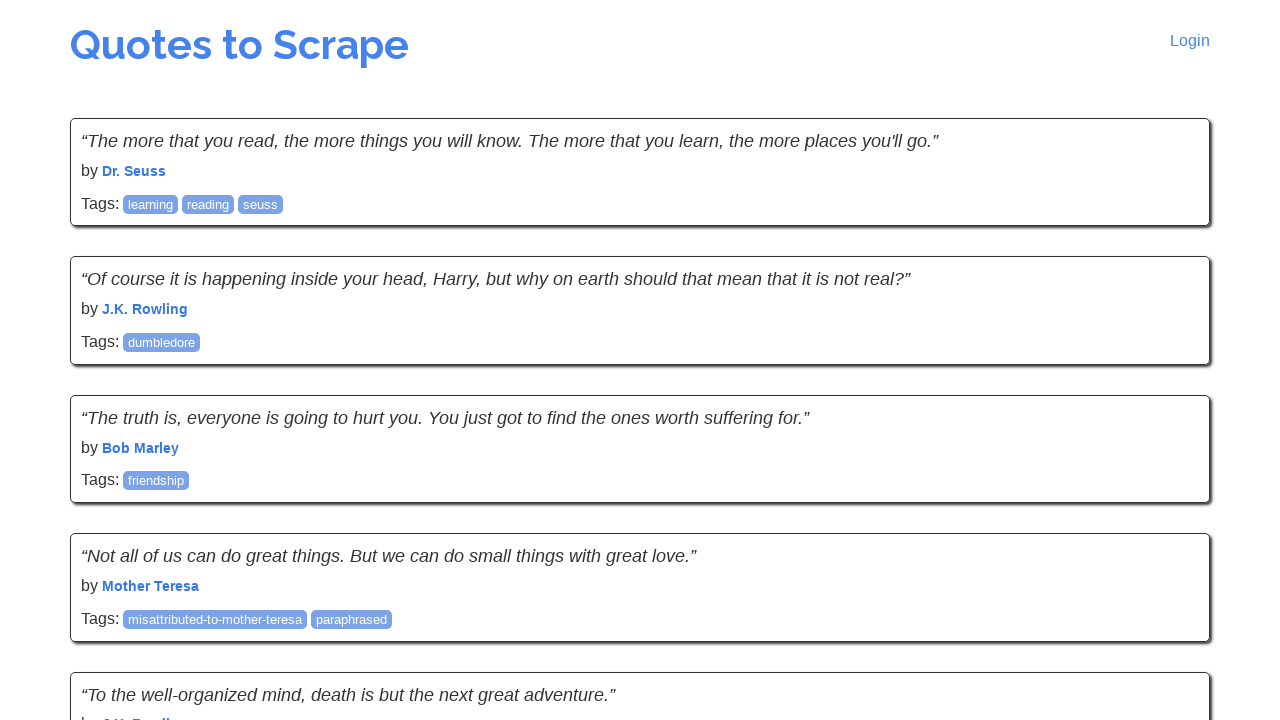

Located next button element
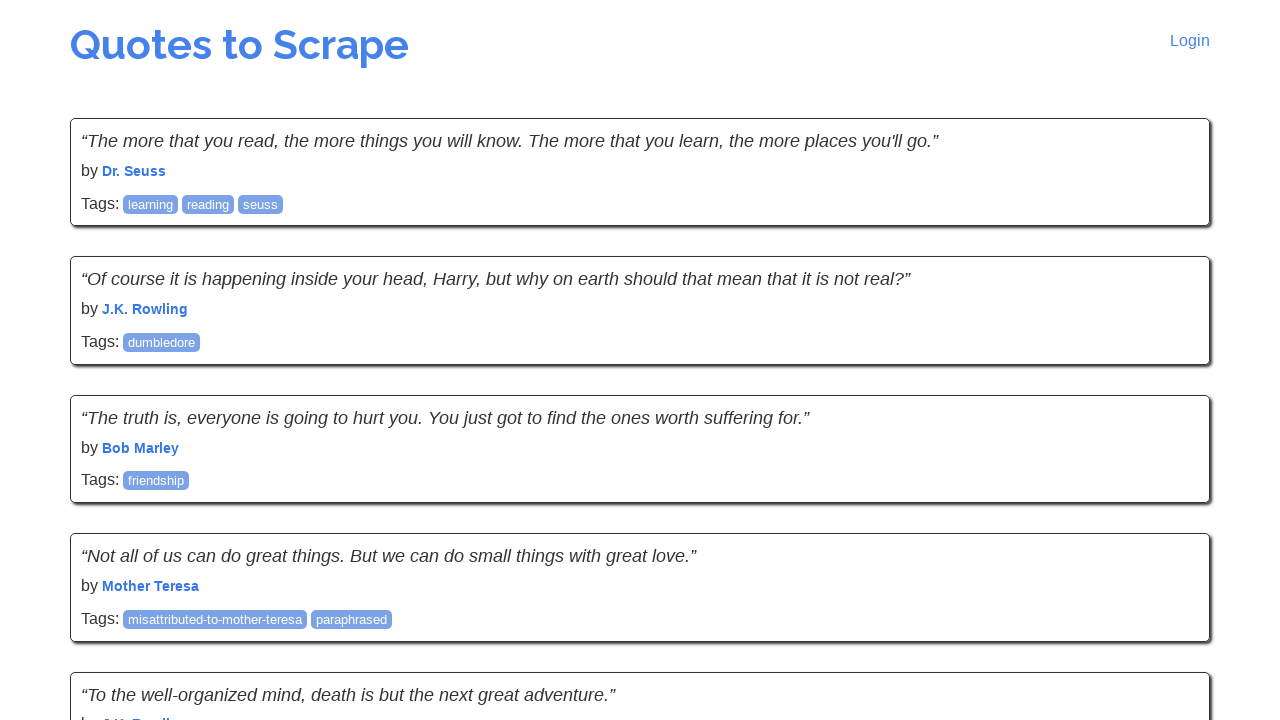

Clicked next button to navigate to page 5 at (1168, 541) on li.next > a
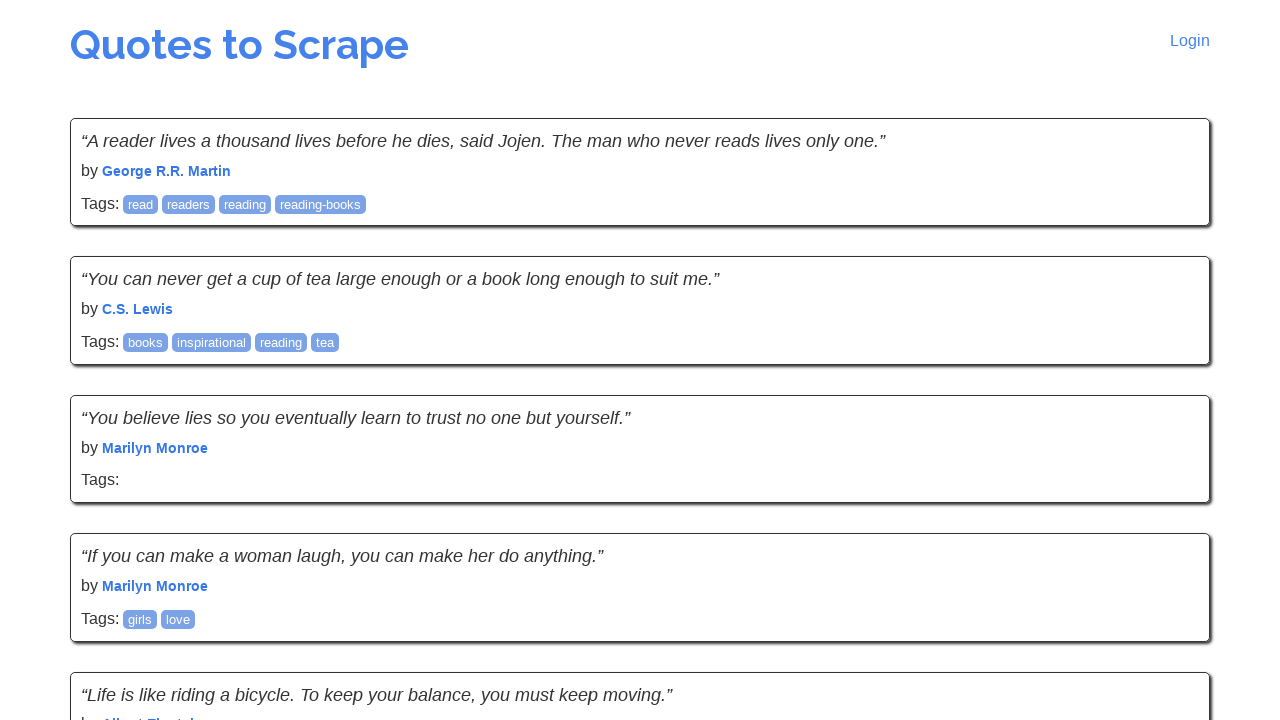

Waited for page content to update after navigation
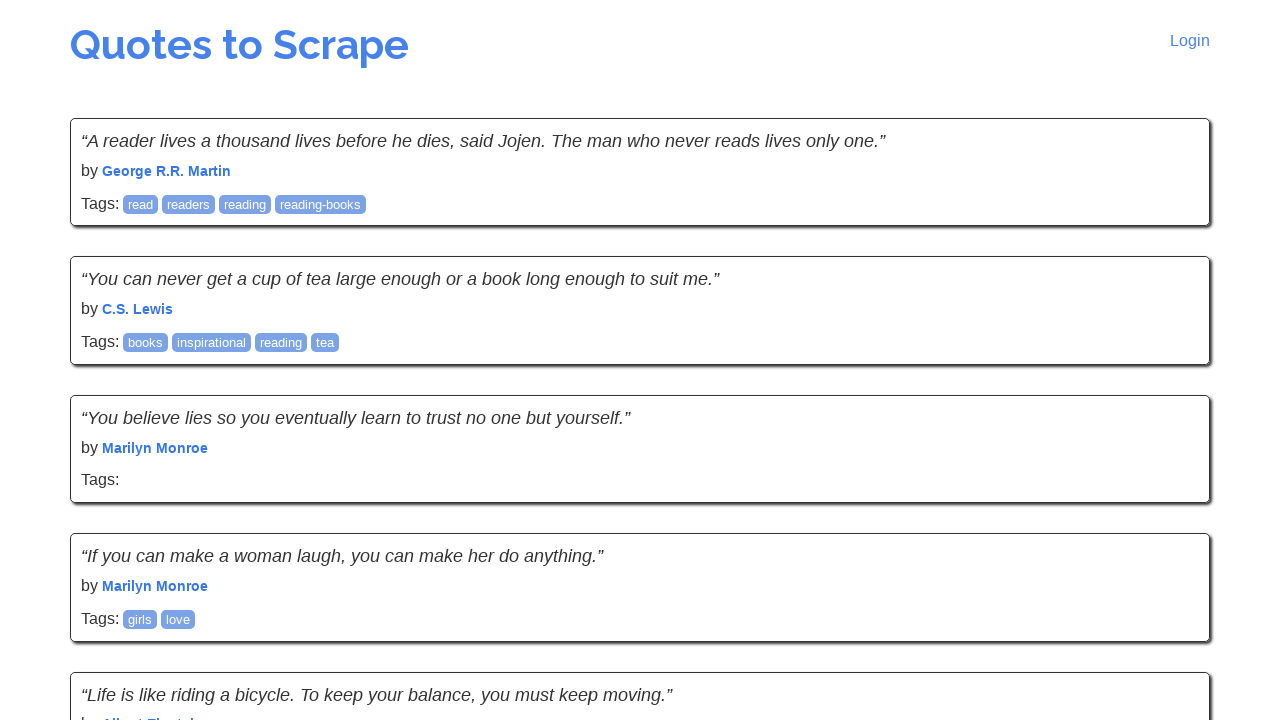

Waited for quotes to be visible on current page
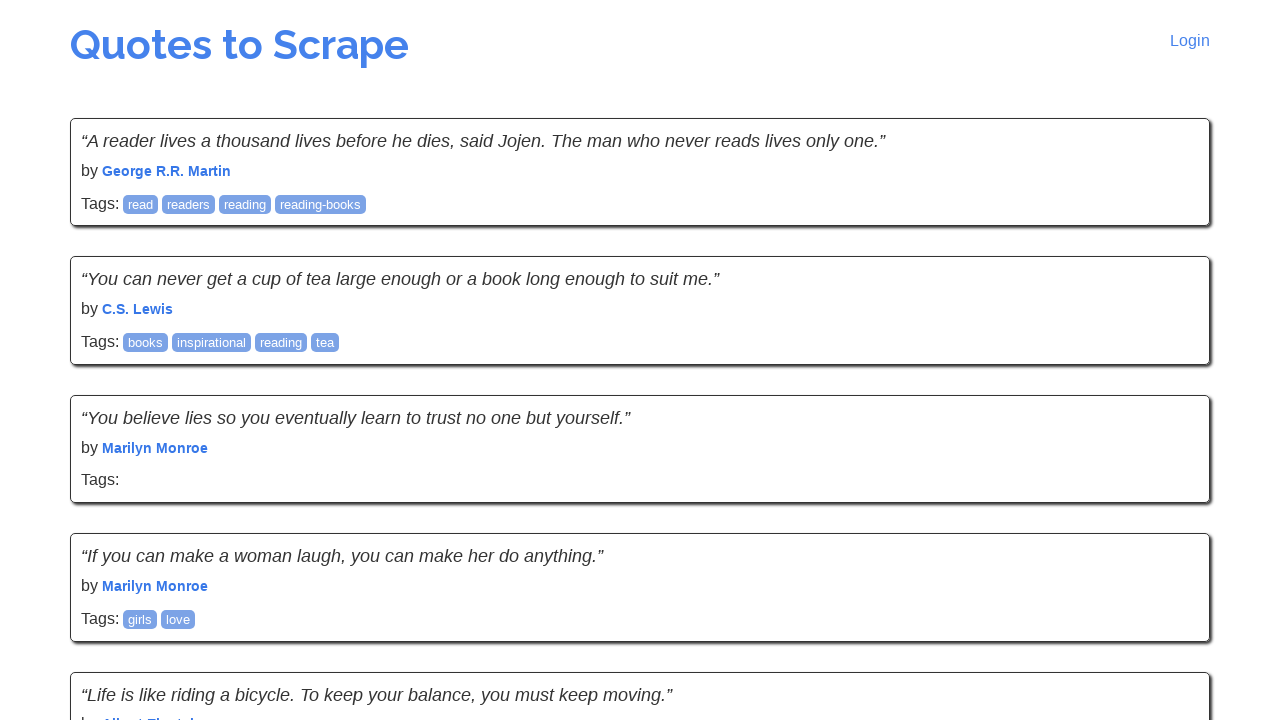

Located next button element
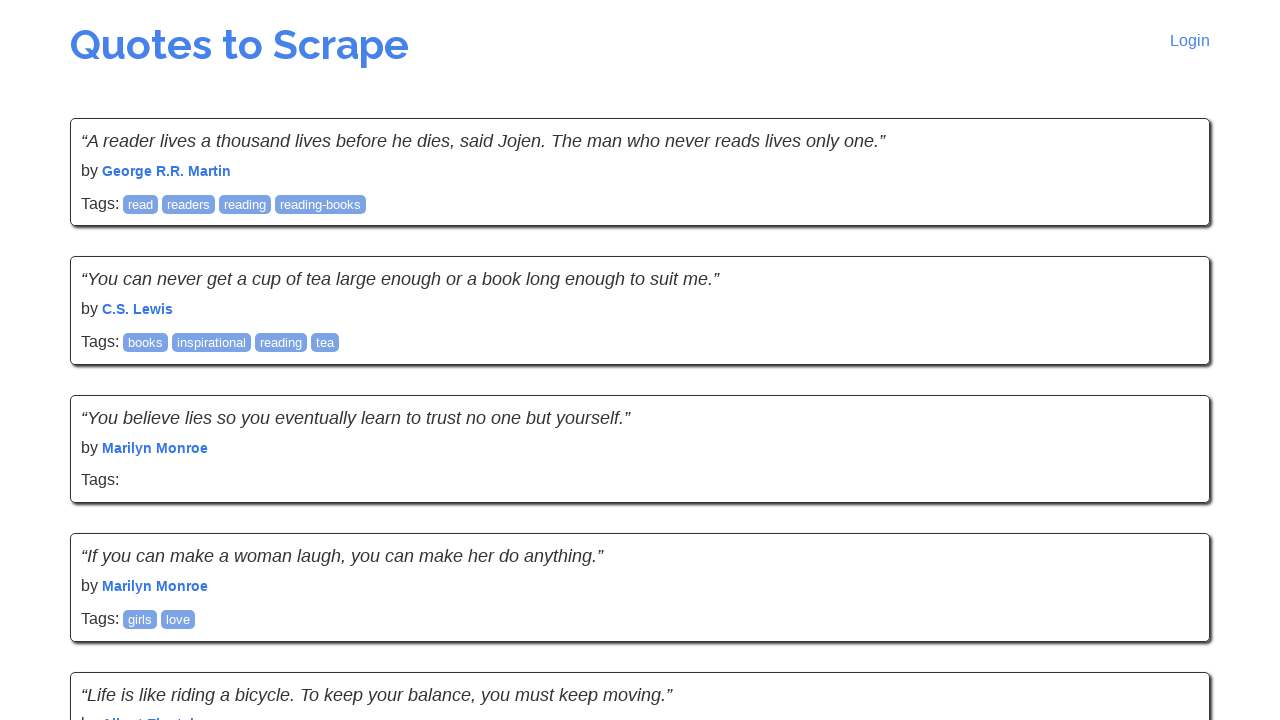

Clicked next button to navigate to page 6 at (1168, 541) on li.next > a
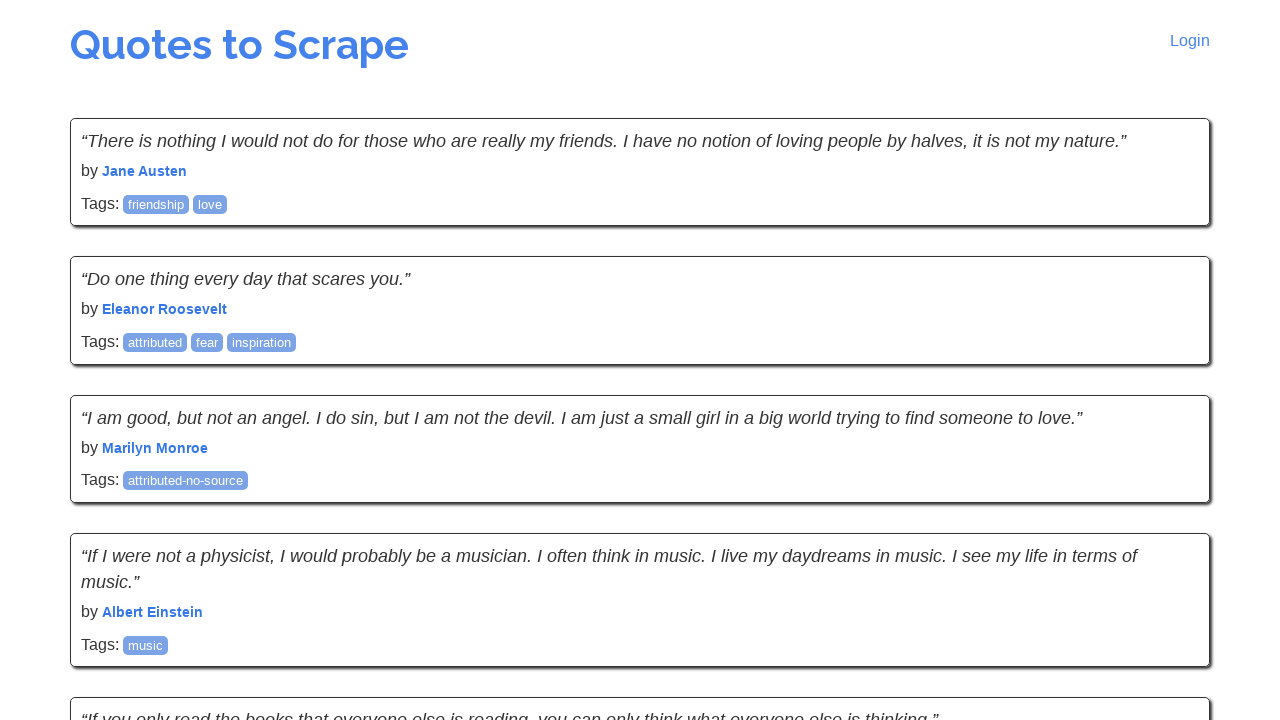

Waited for page content to update after navigation
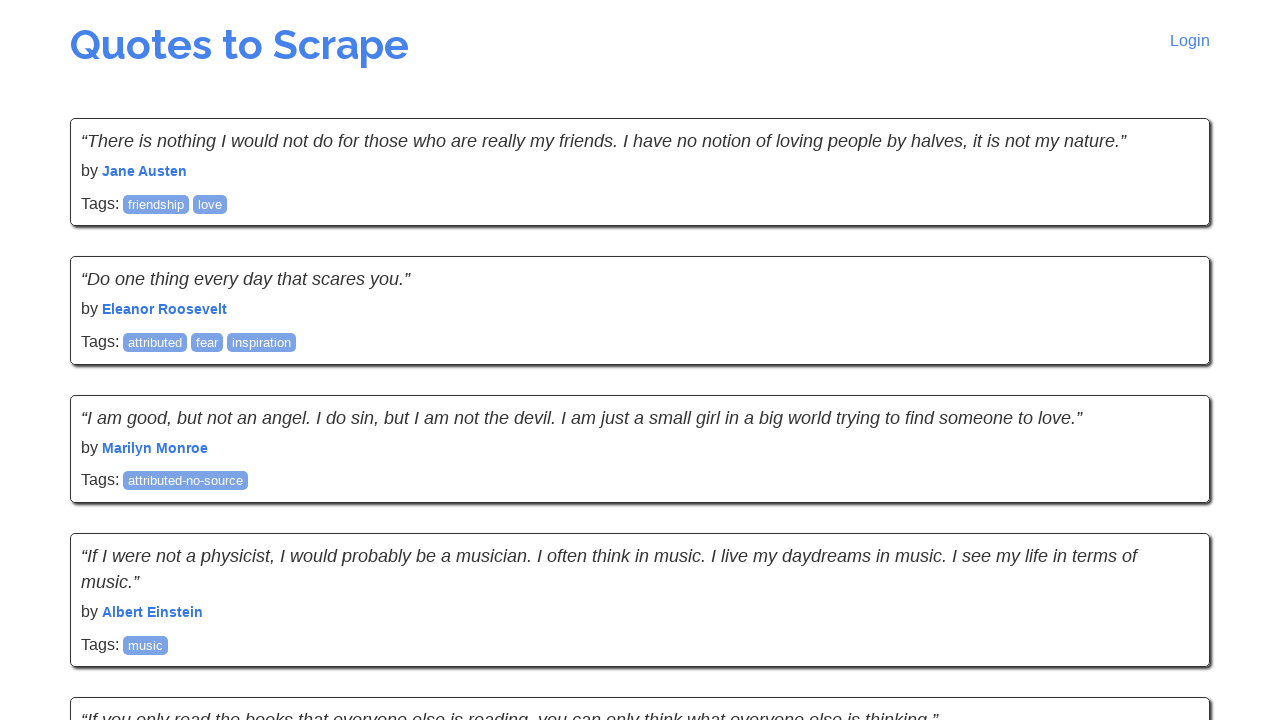

Waited for quotes to be visible on current page
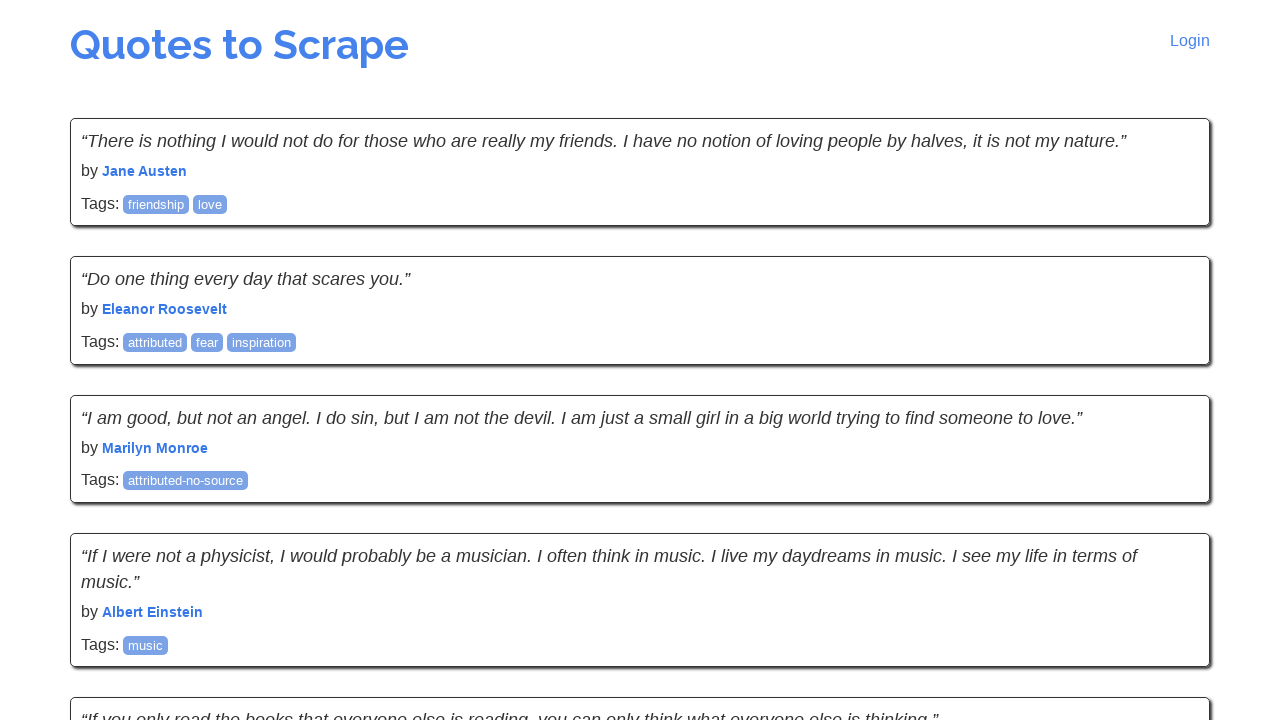

Located next button element
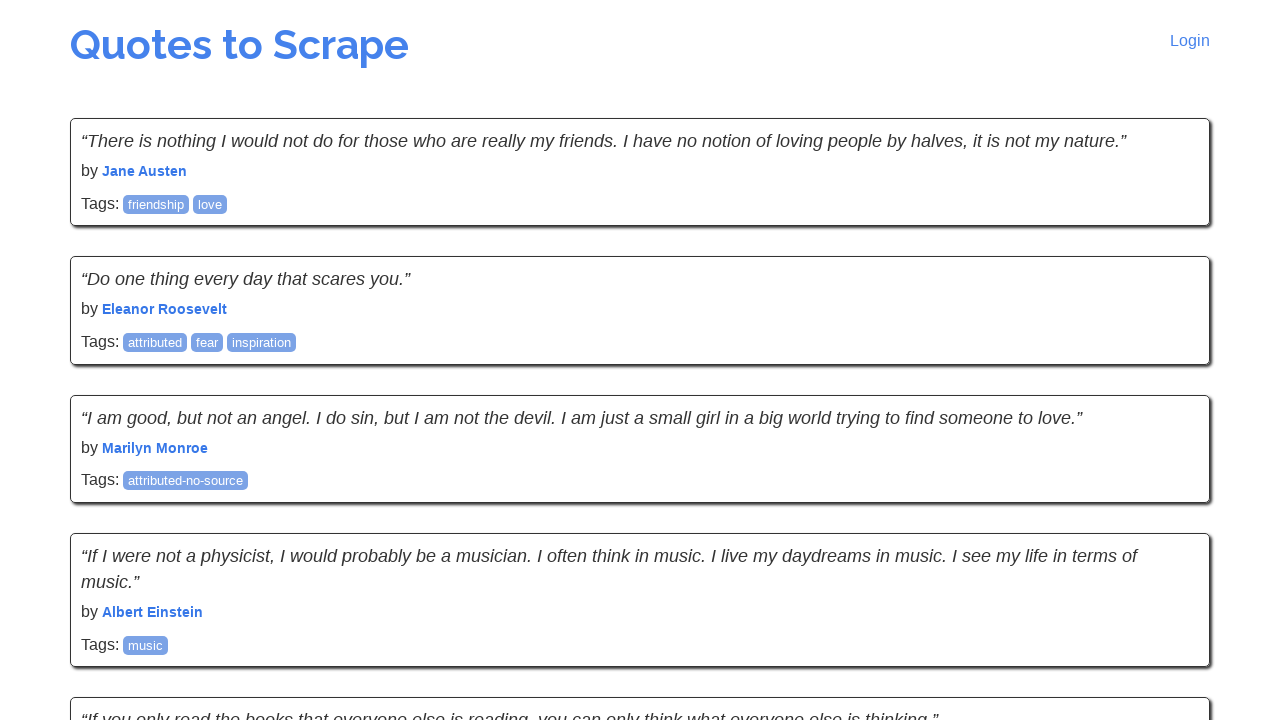

Clicked next button to navigate to page 7 at (1168, 542) on li.next > a
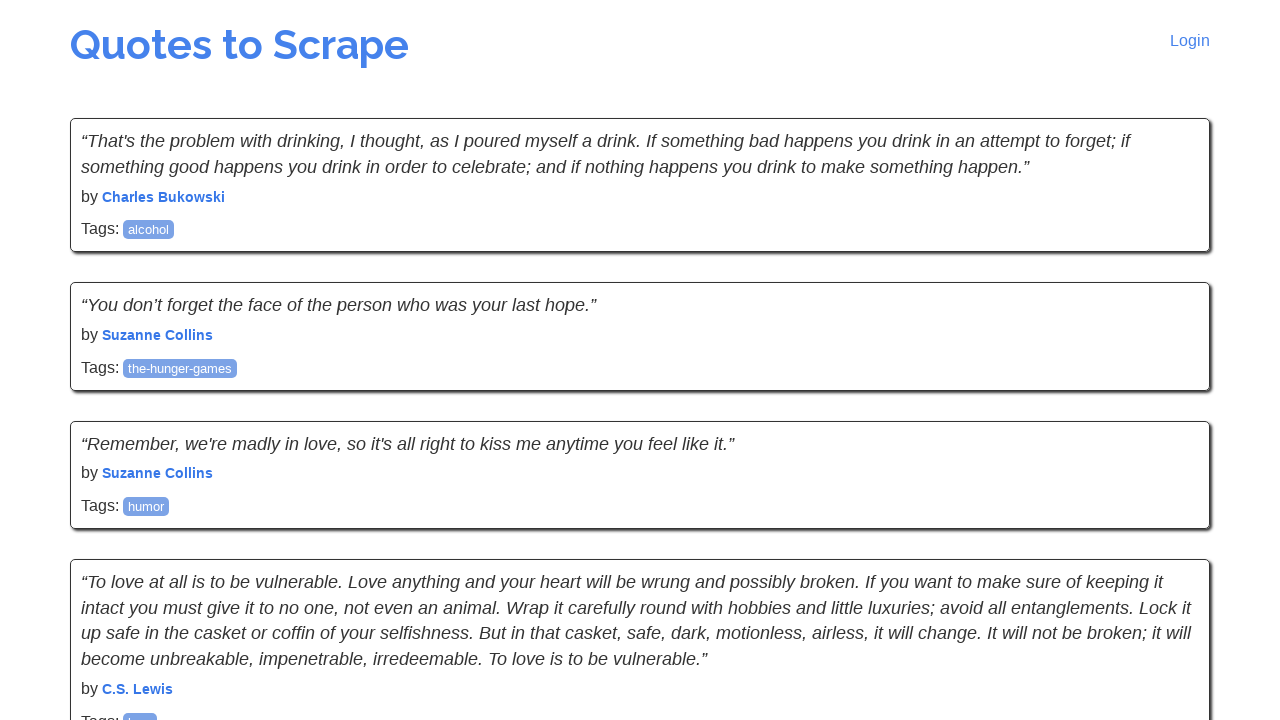

Waited for page content to update after navigation
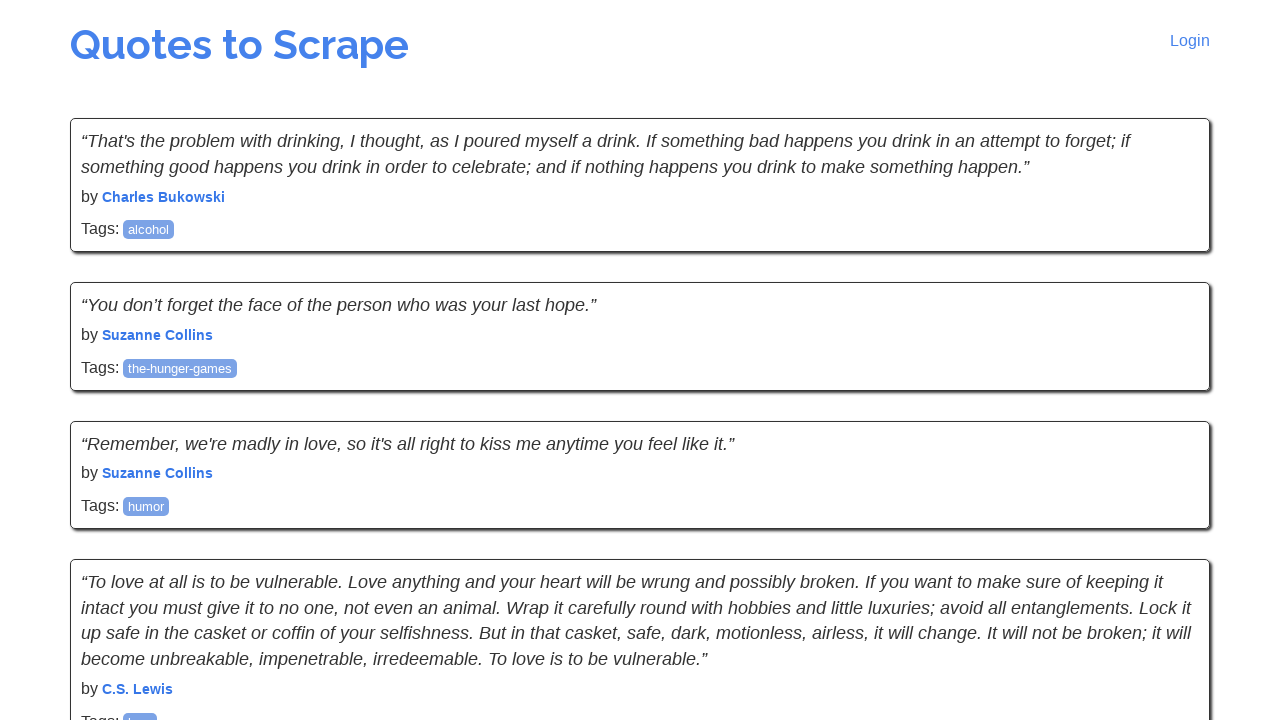

Waited for quotes to be visible on current page
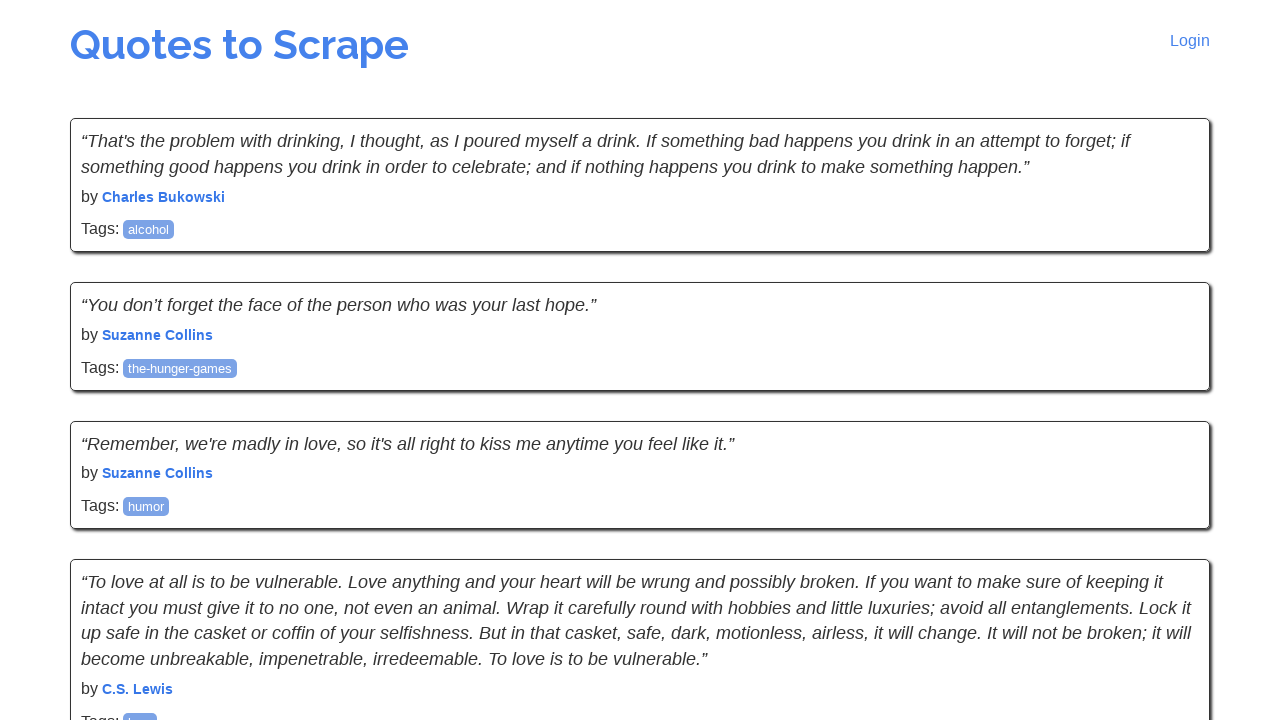

Located next button element
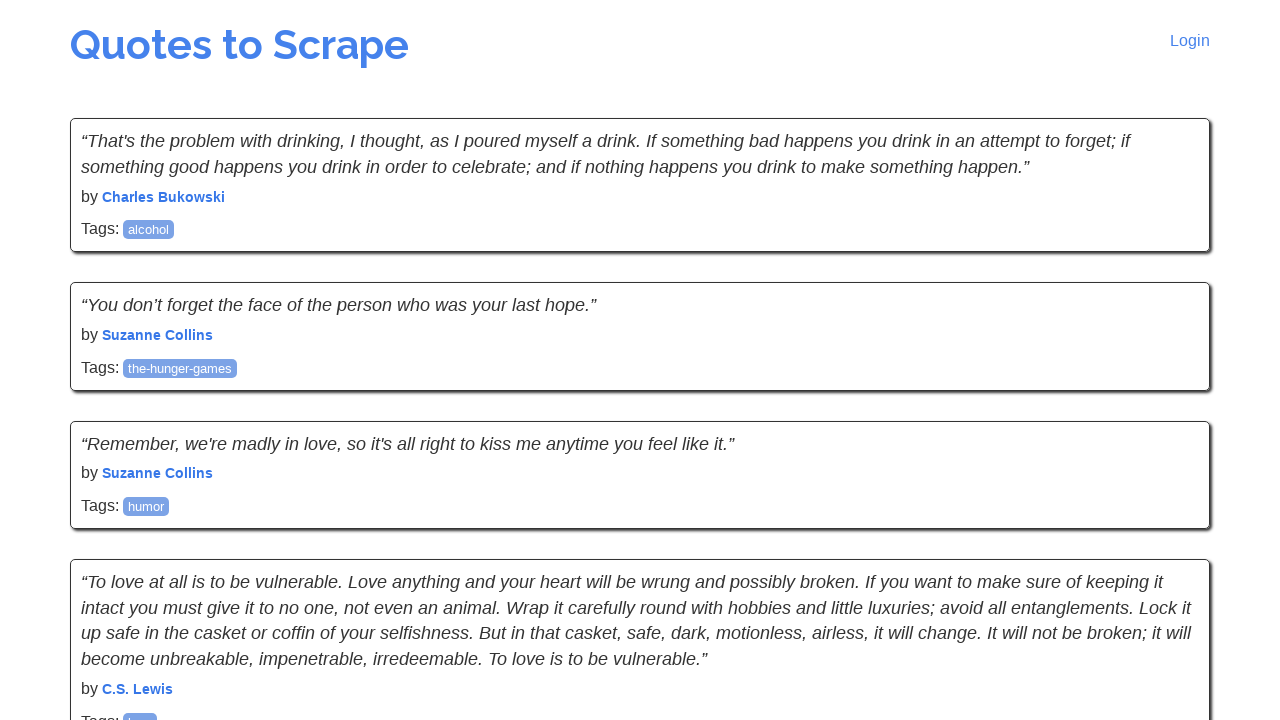

Clicked next button to navigate to page 8 at (1168, 542) on li.next > a
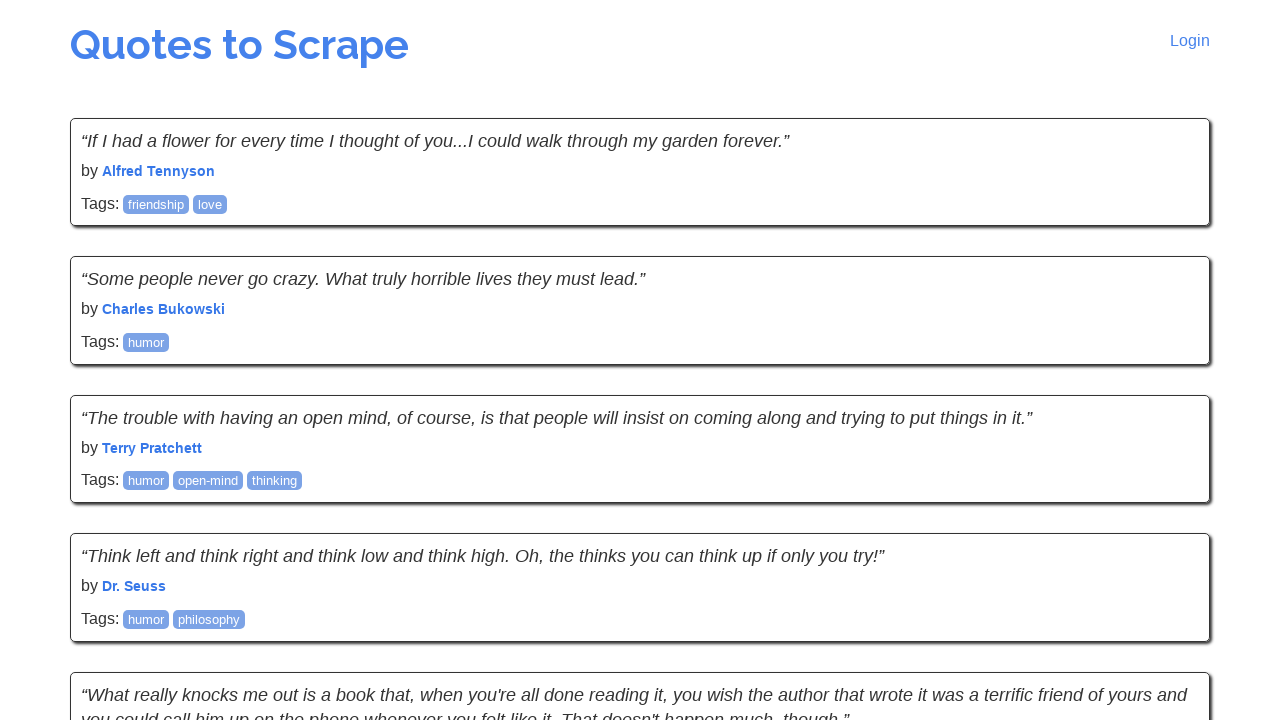

Waited for page content to update after navigation
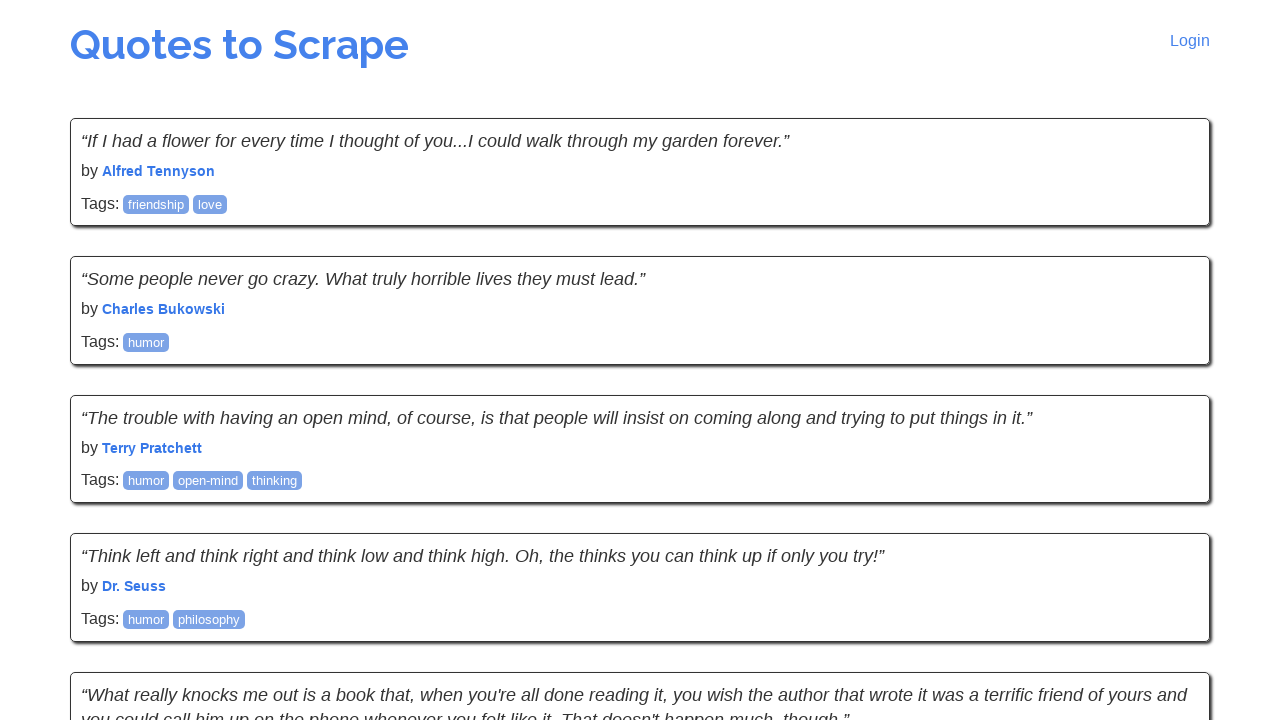

Waited for quotes to be visible on current page
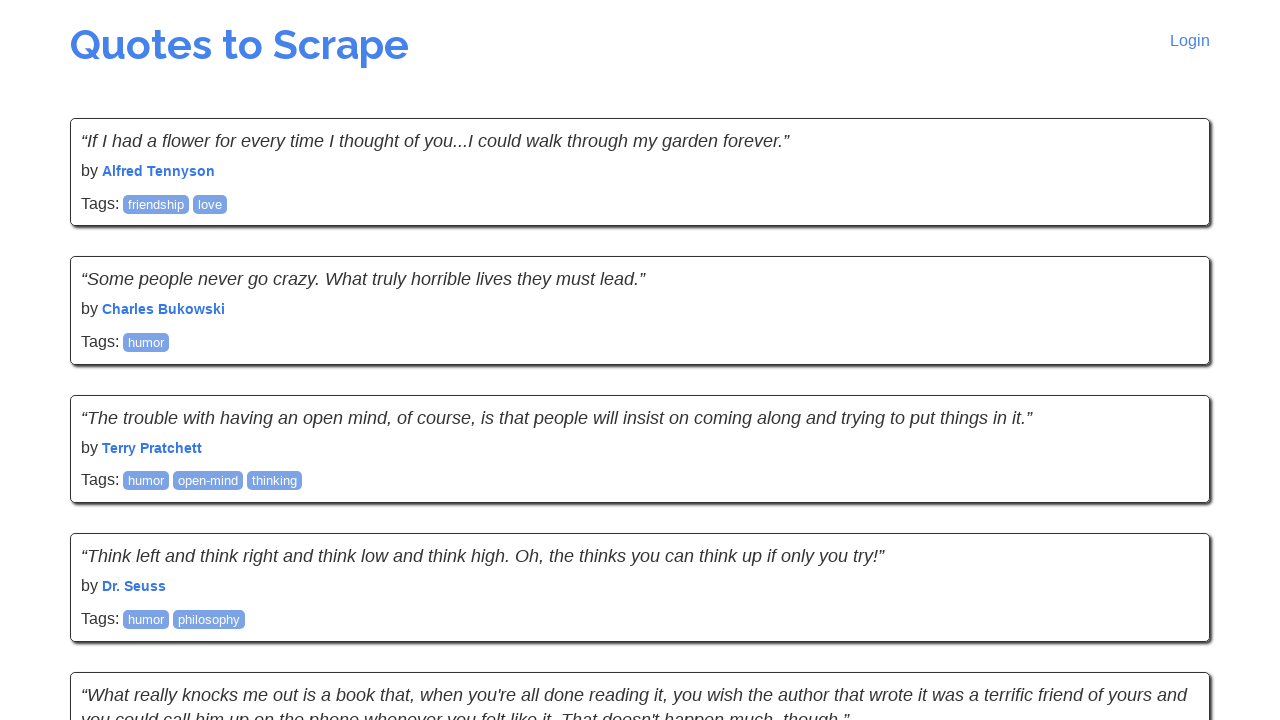

Located next button element
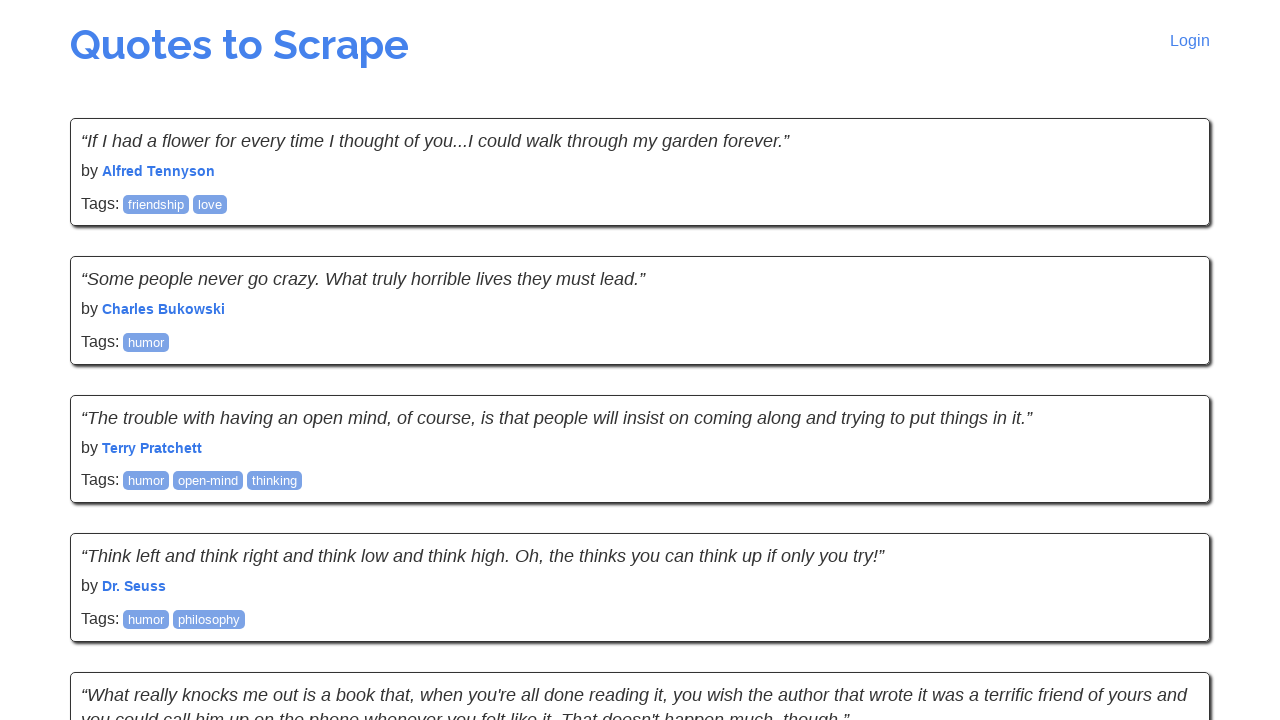

Clicked next button to navigate to page 9 at (1168, 542) on li.next > a
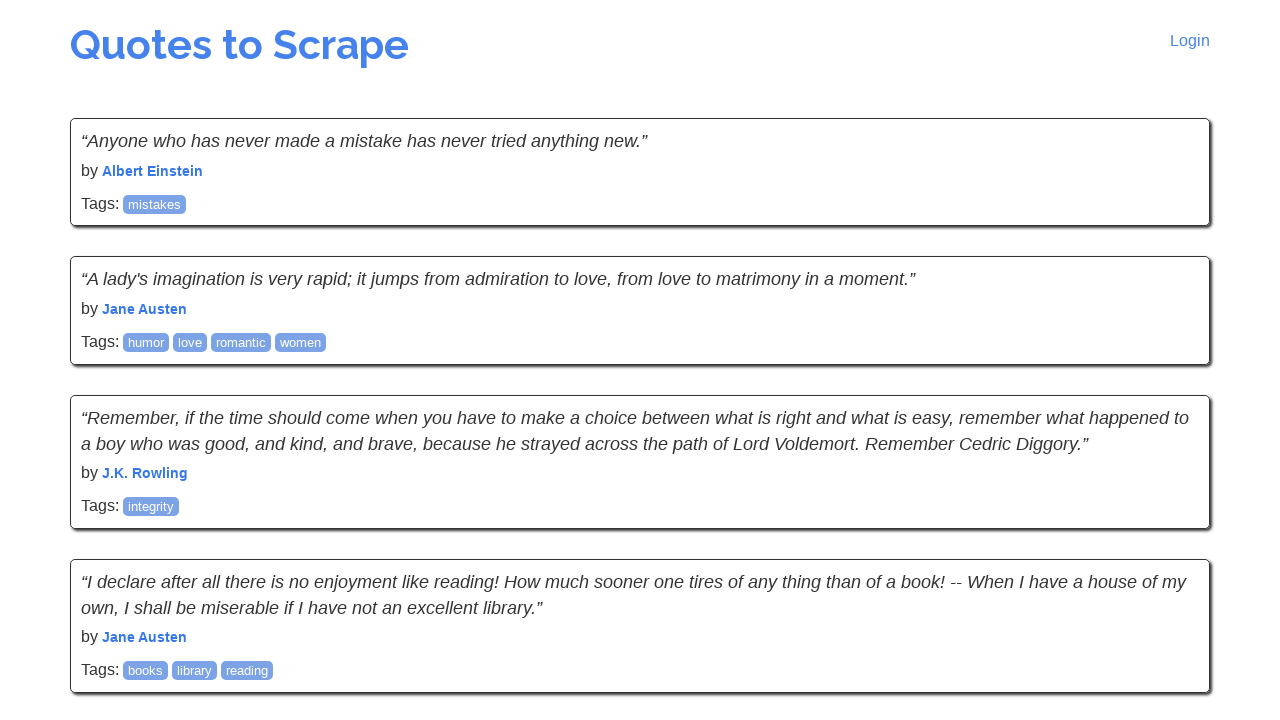

Waited for page content to update after navigation
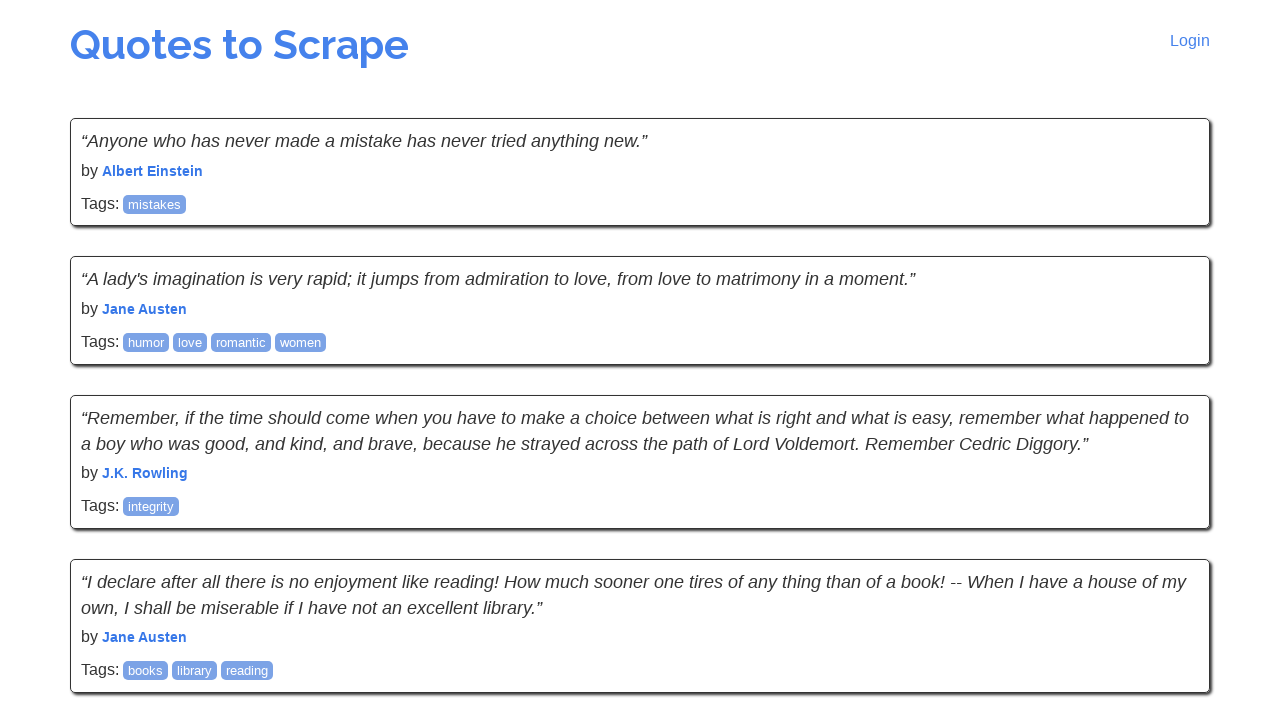

Waited for quotes to be visible on current page
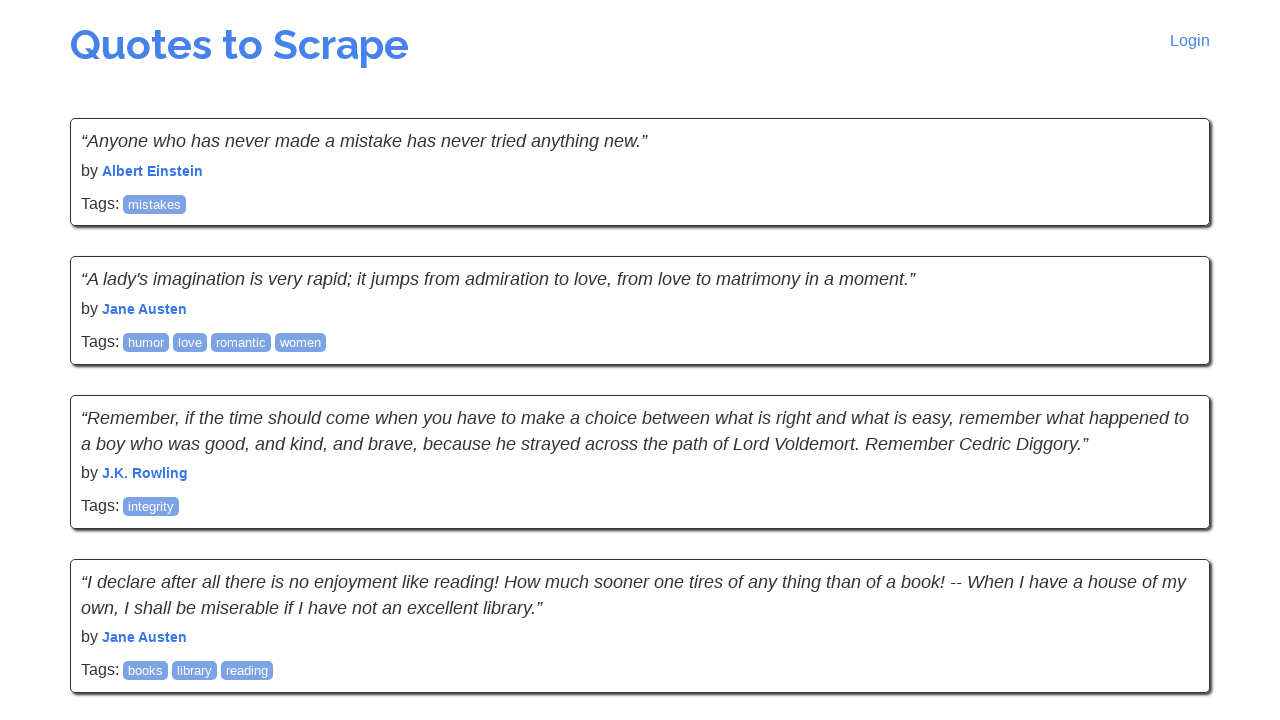

Located next button element
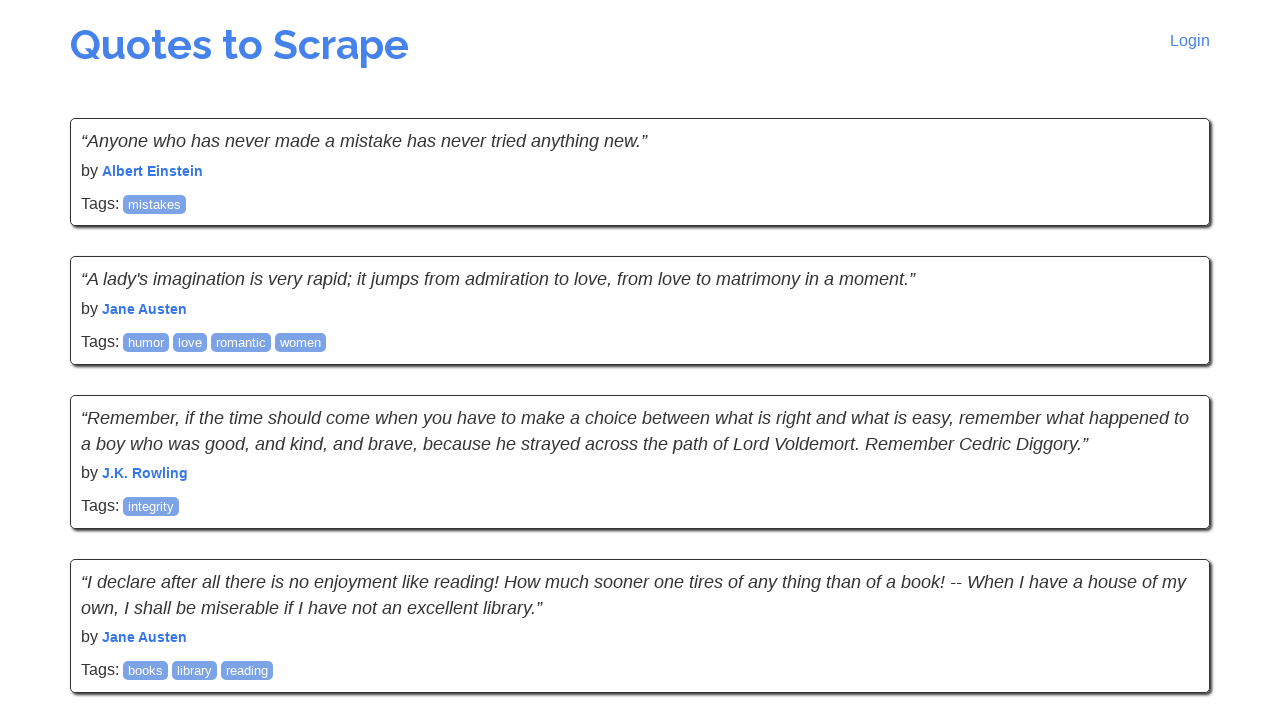

Clicked next button to navigate to page 10 at (1168, 542) on li.next > a
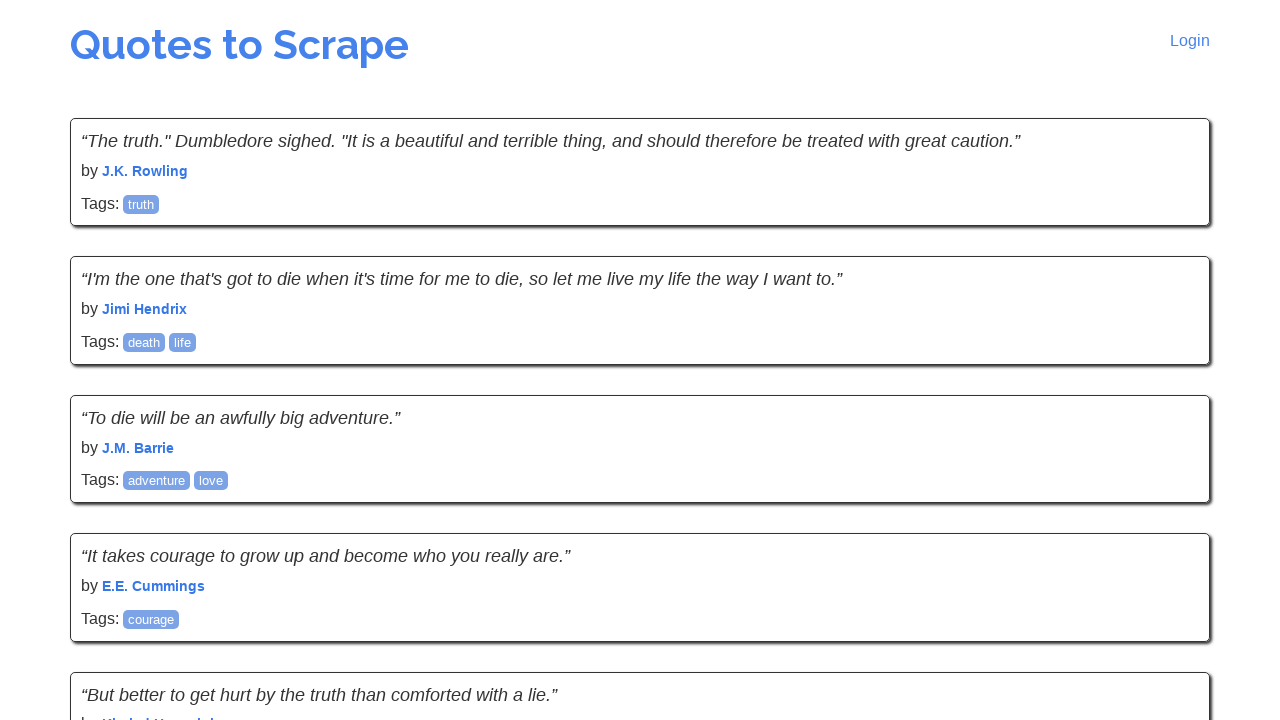

Waited for page content to update after navigation
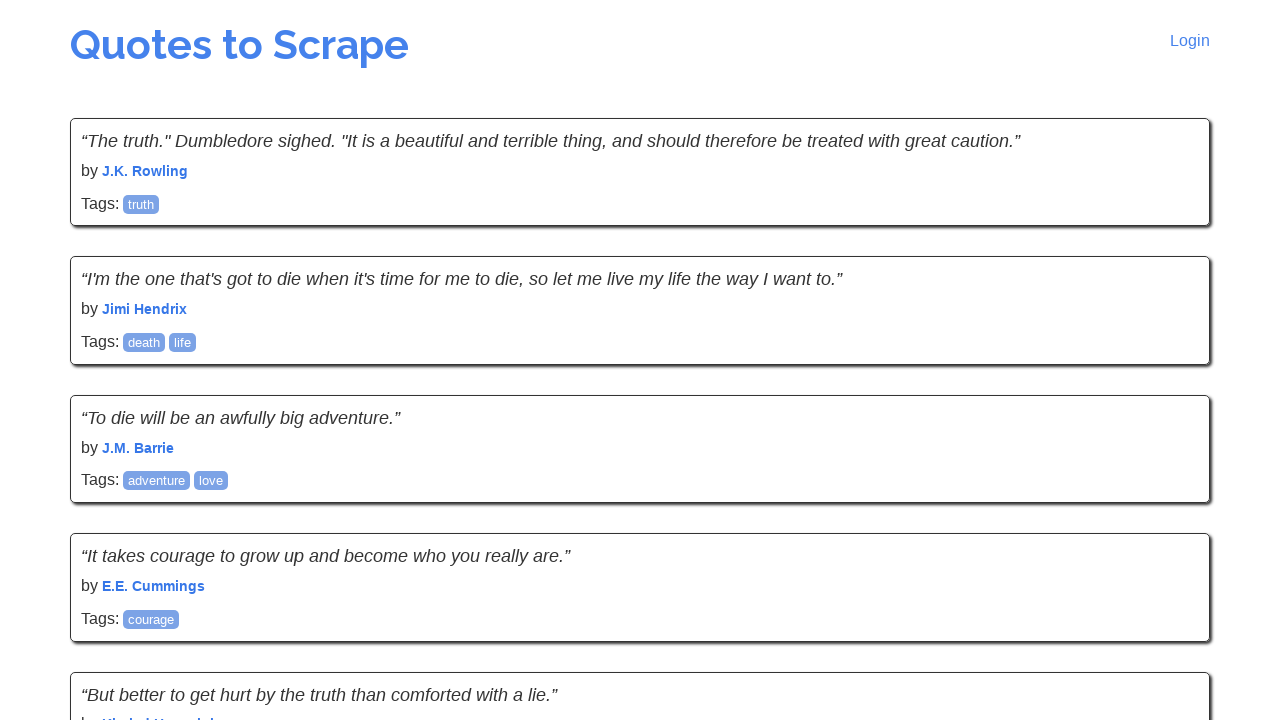

Waited for quotes to be visible on current page
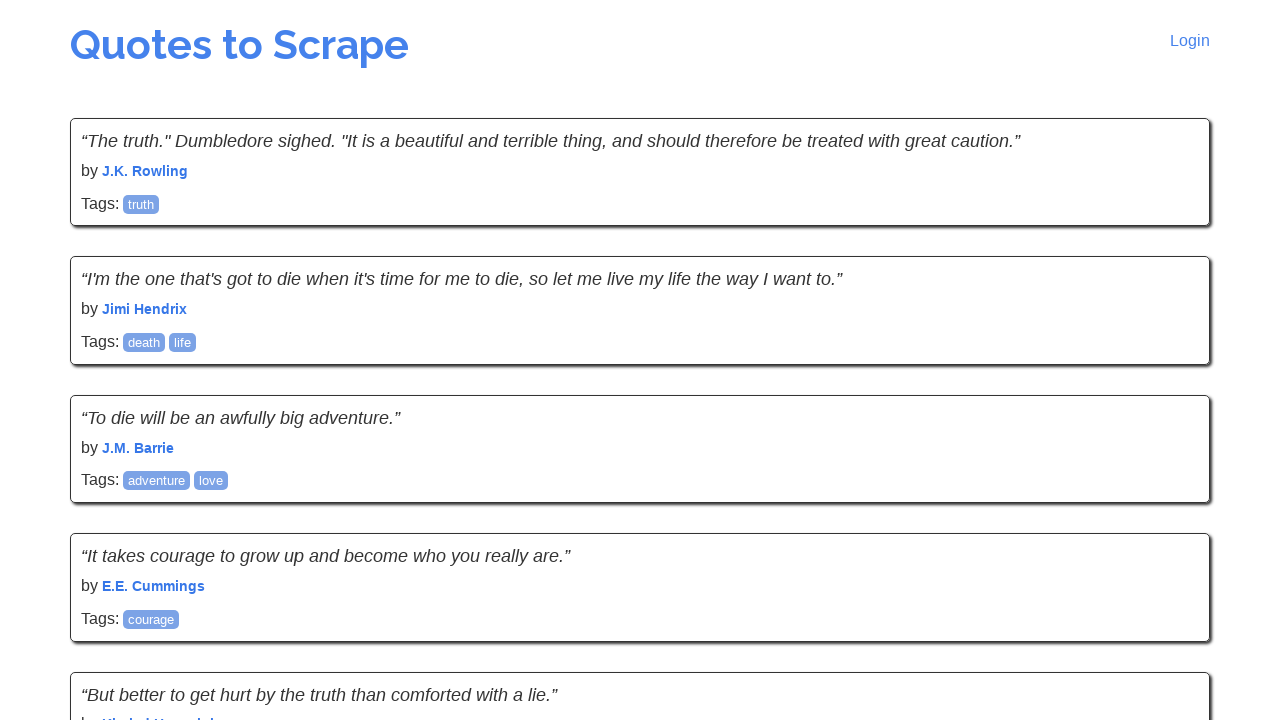

Located next button element
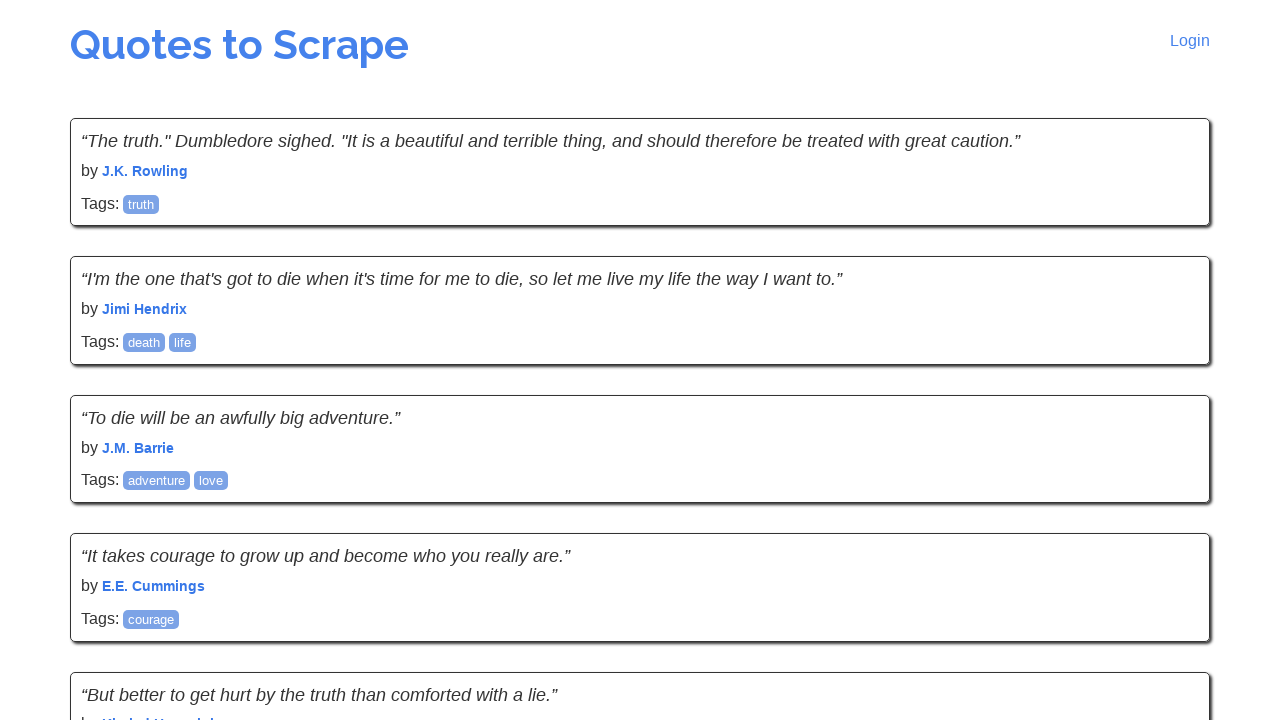

No next button found - reached last page
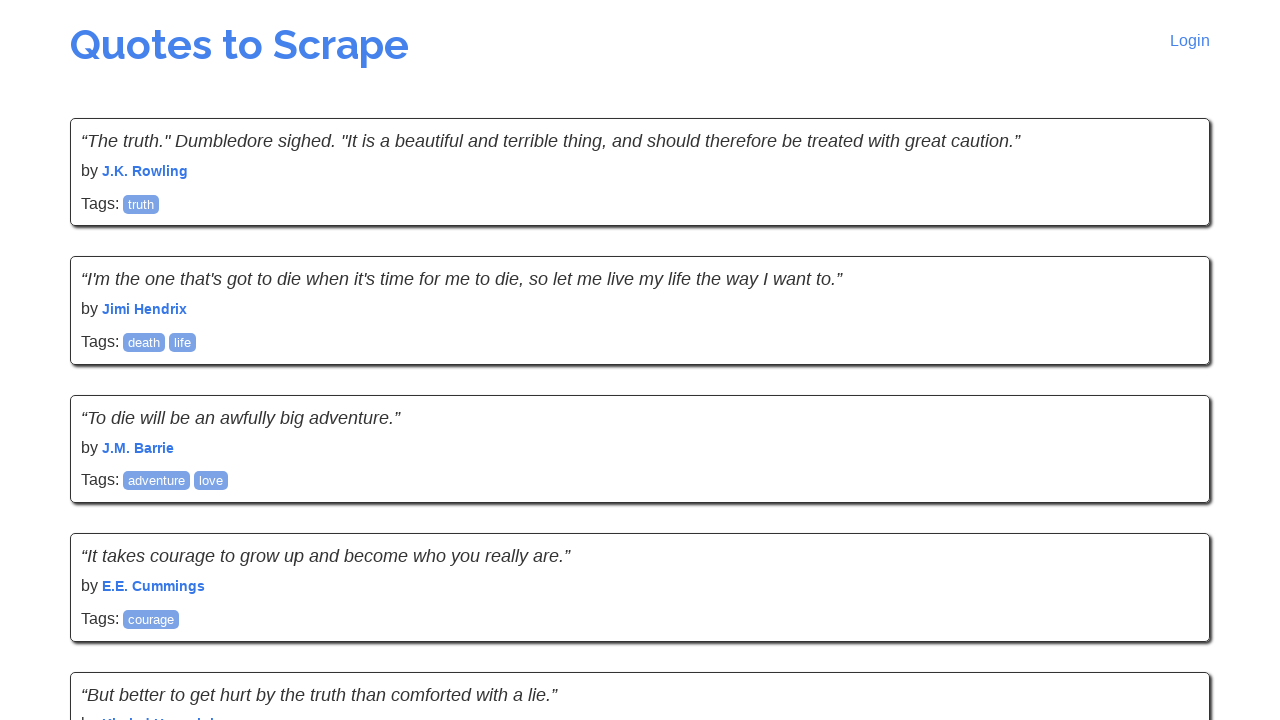

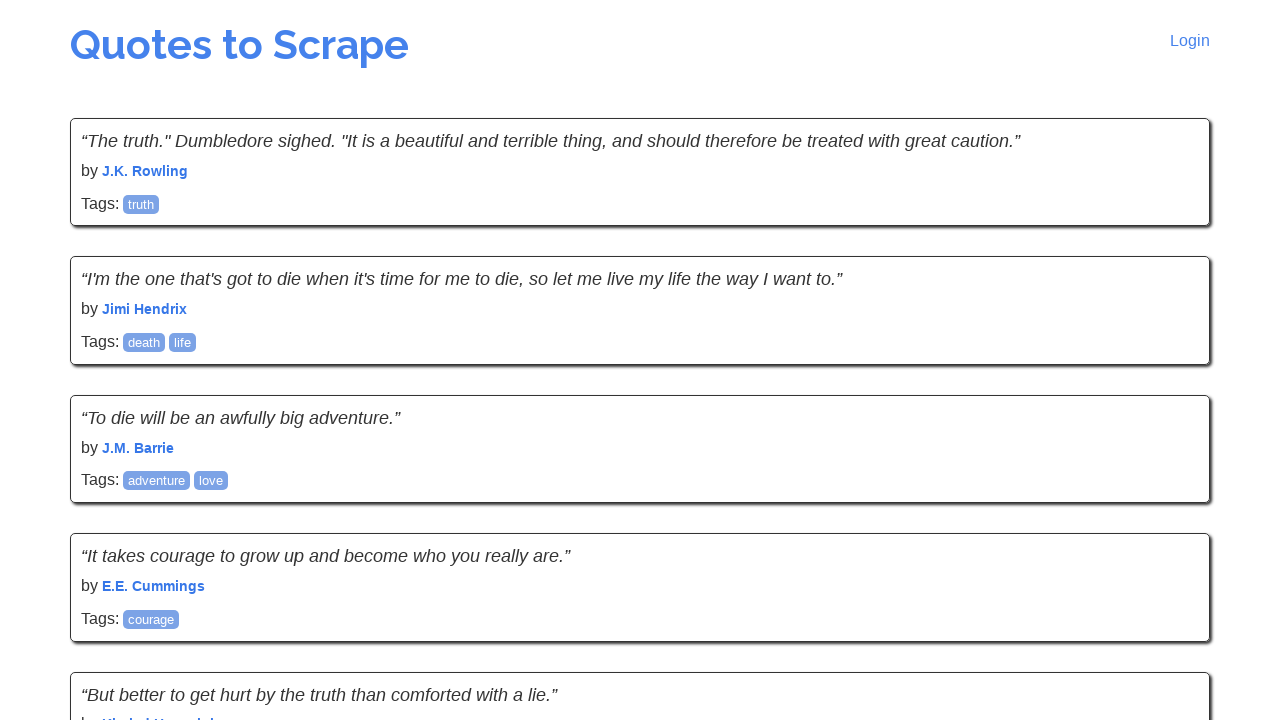